Tests adding all products to cart and verifies the total price matches the sum of individual product prices

Starting URL: https://rahulshettyacademy.com/seleniumPractise#/

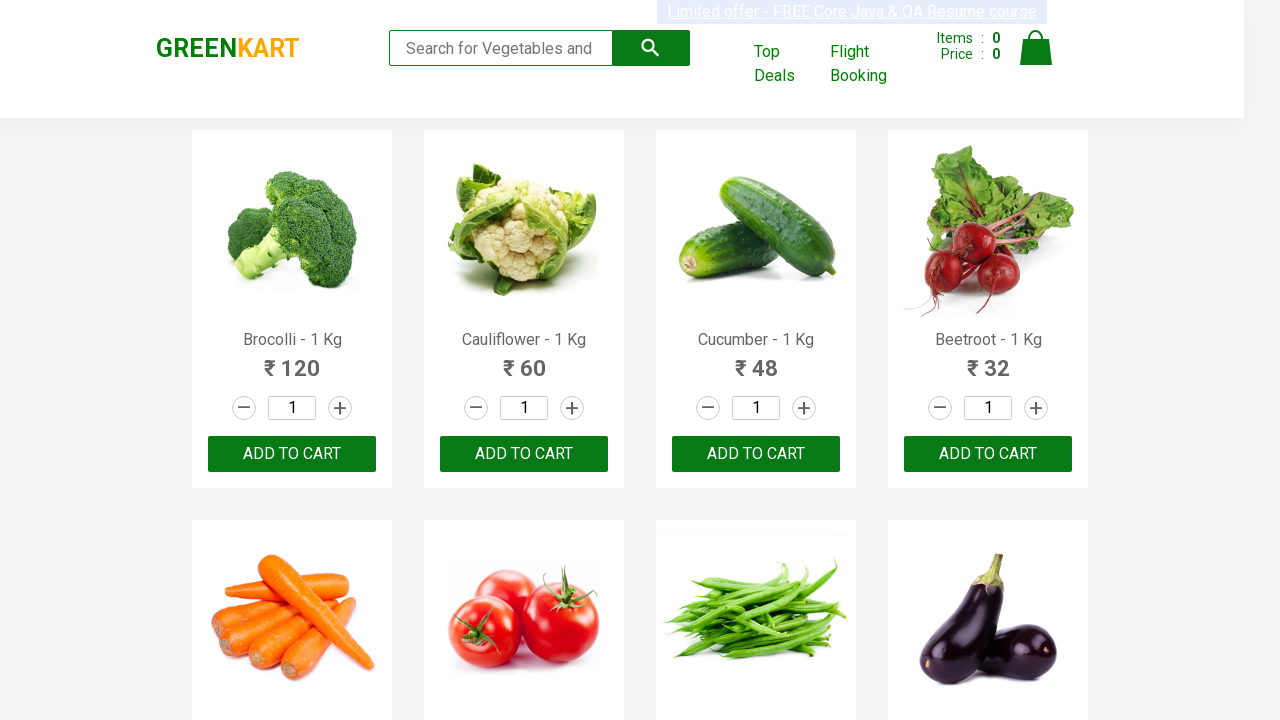

Waited for products container to load
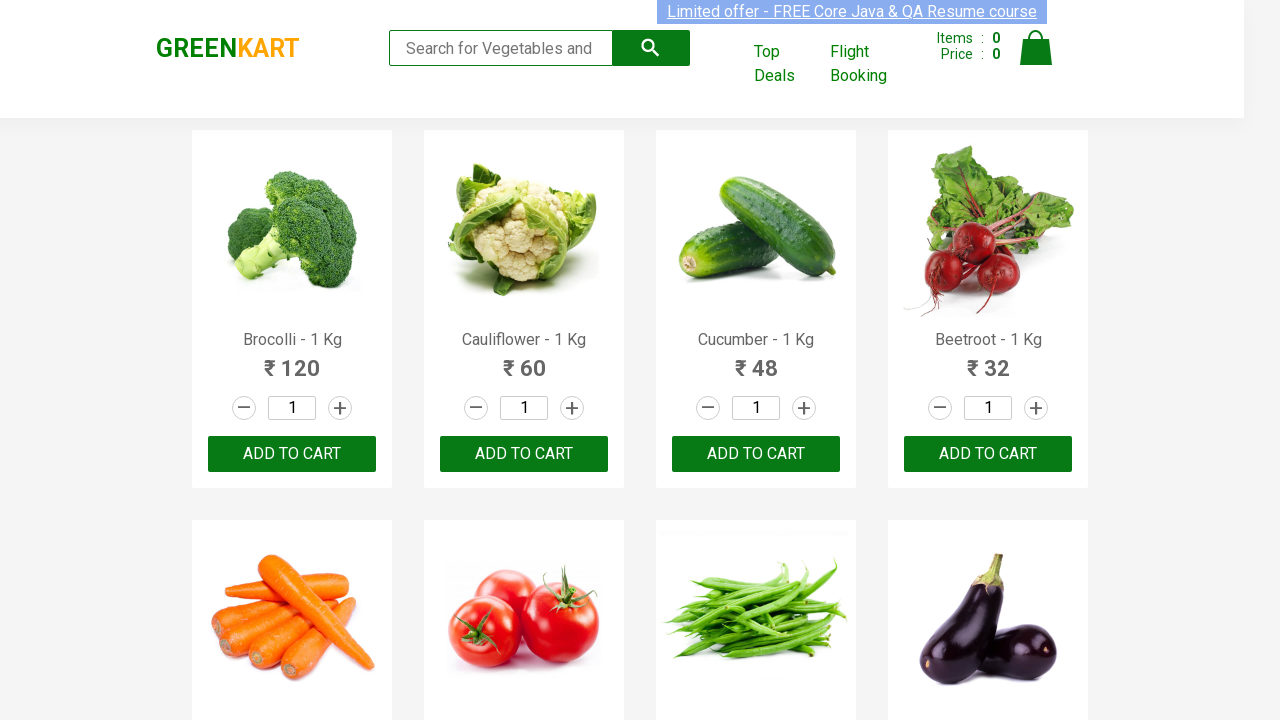

Waited 2 seconds for products to fully render
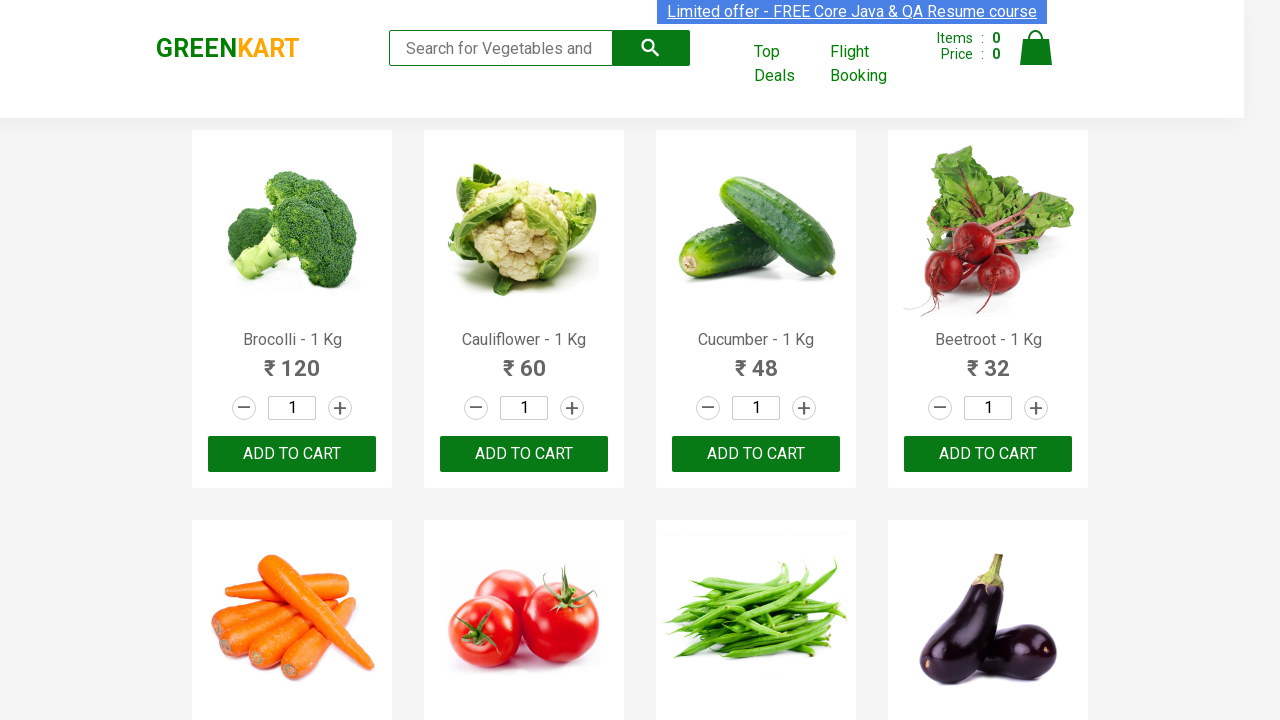

Retrieved 30 product elements from the page
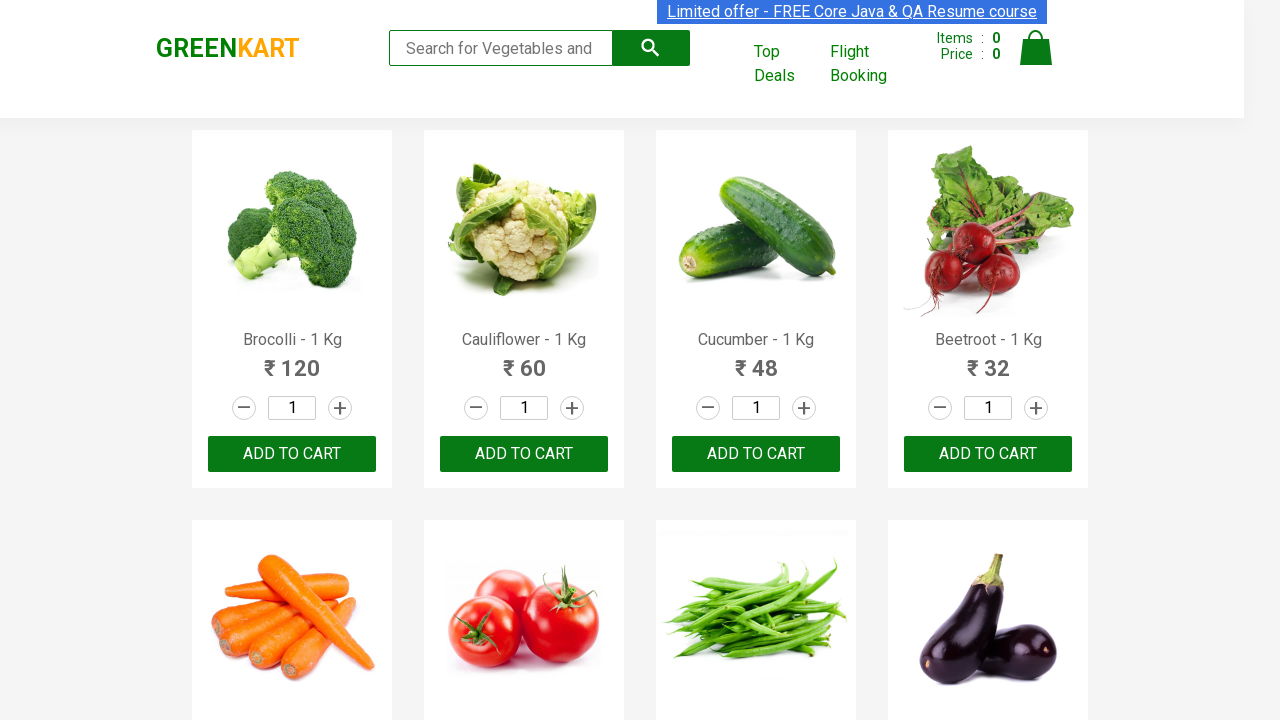

Extracted product price: 120
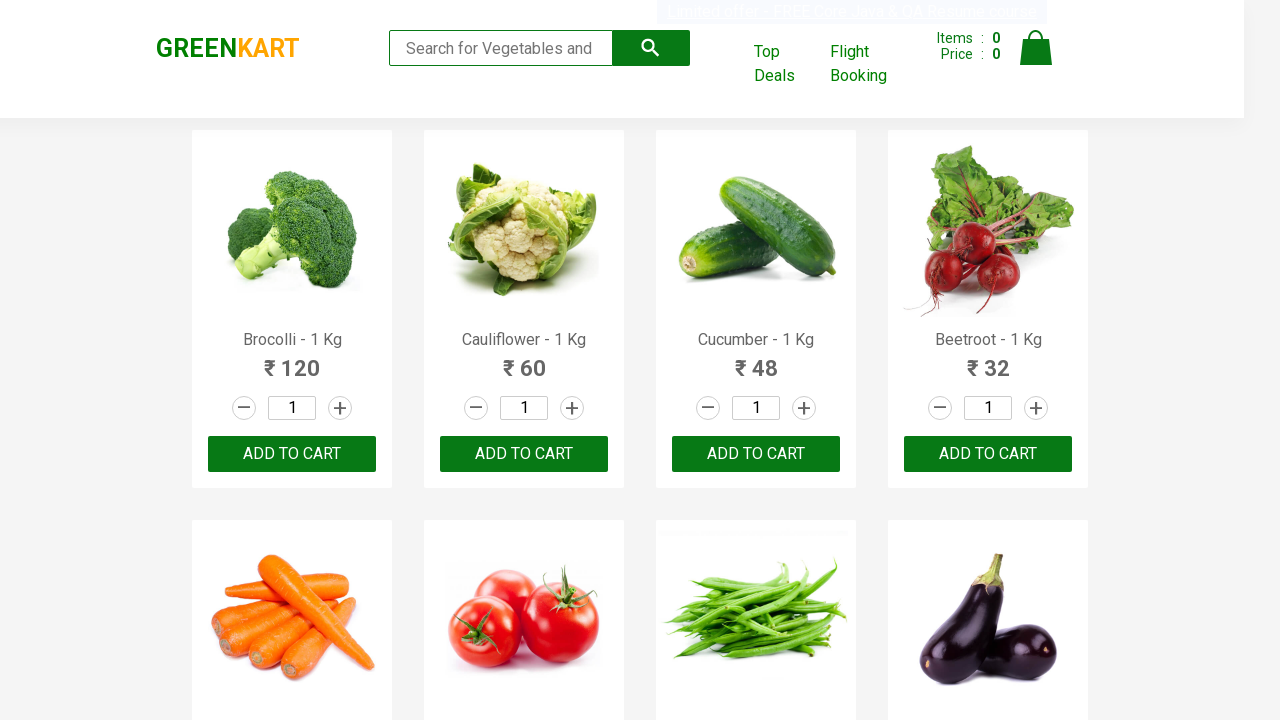

Clicked 'Add to Cart' button for product
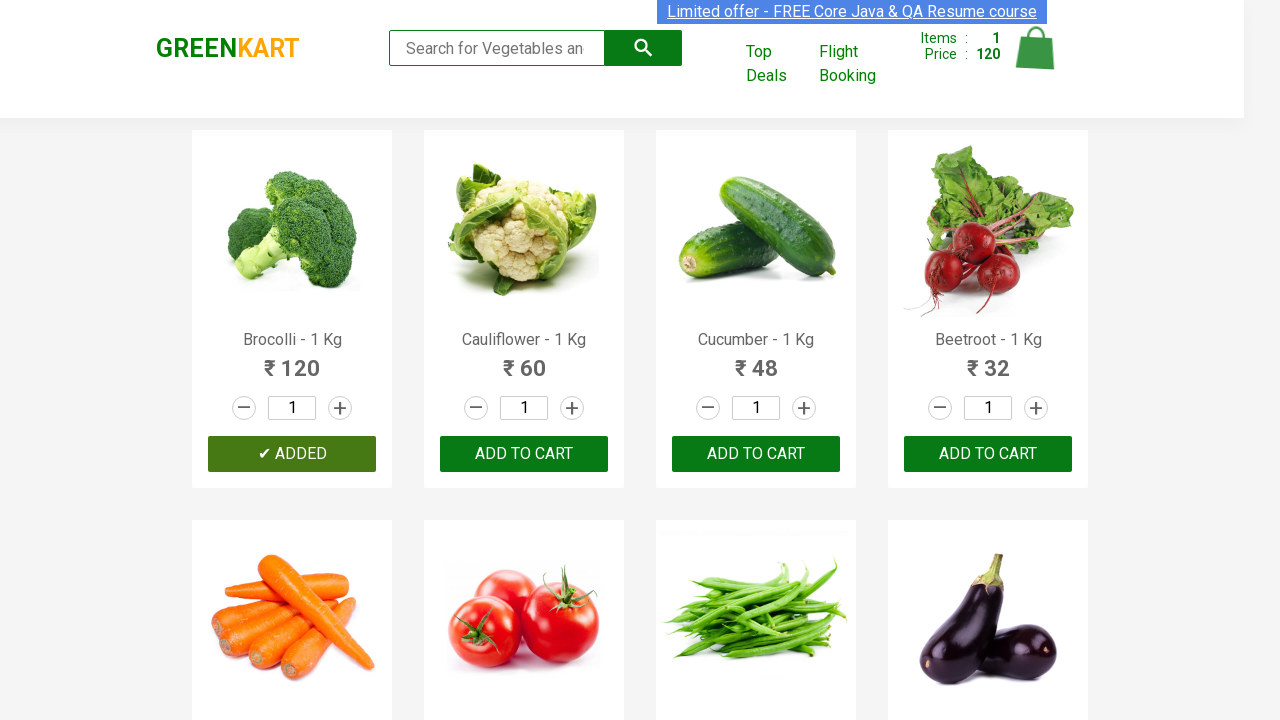

Extracted product price: 60
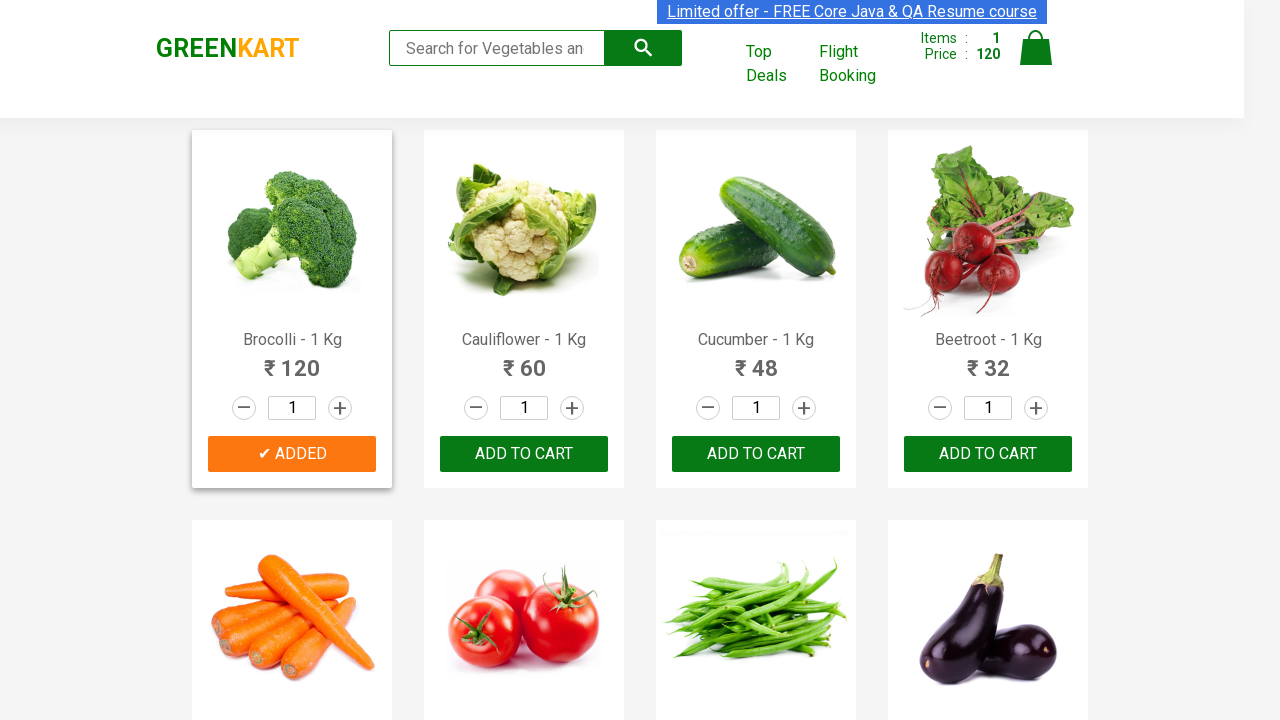

Clicked 'Add to Cart' button for product
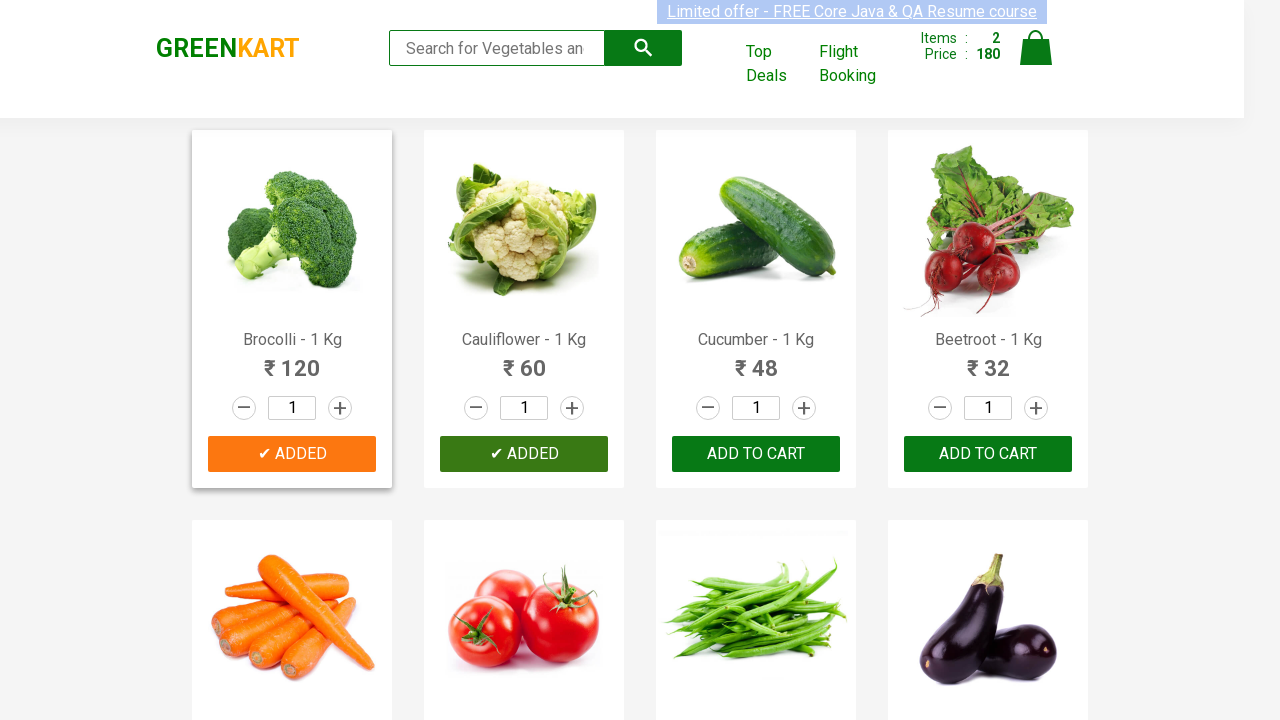

Extracted product price: 48
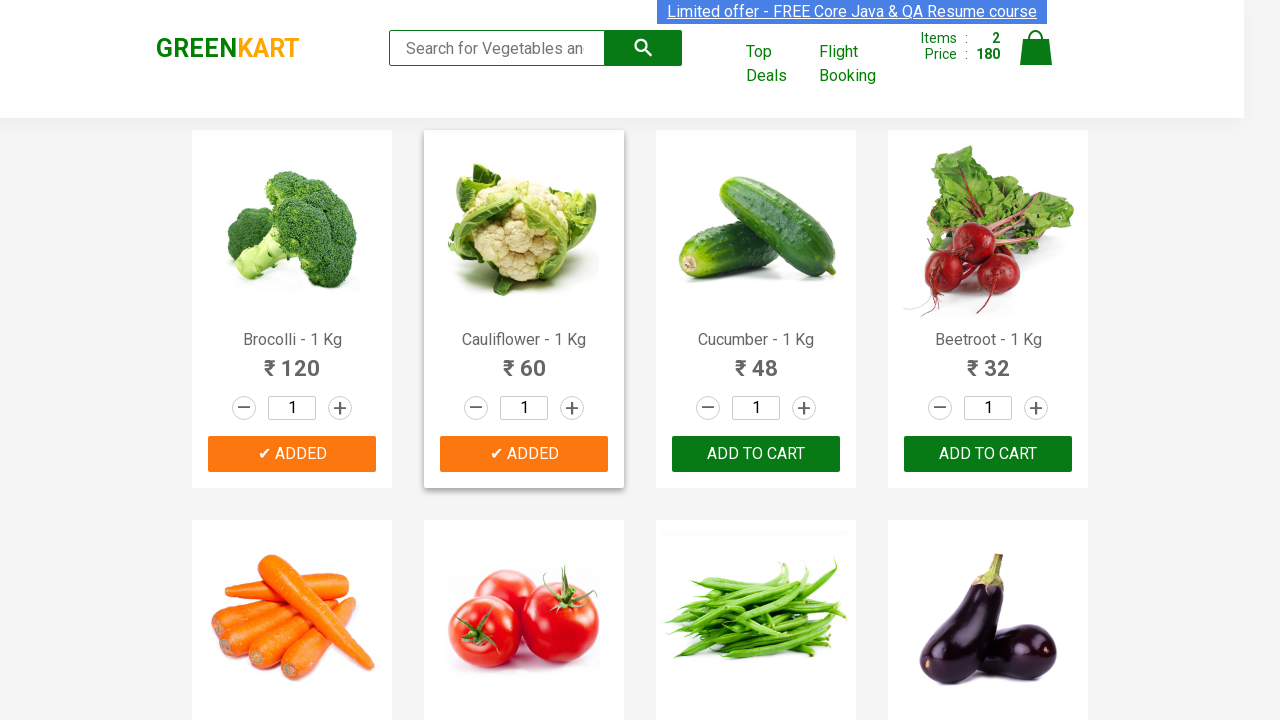

Clicked 'Add to Cart' button for product
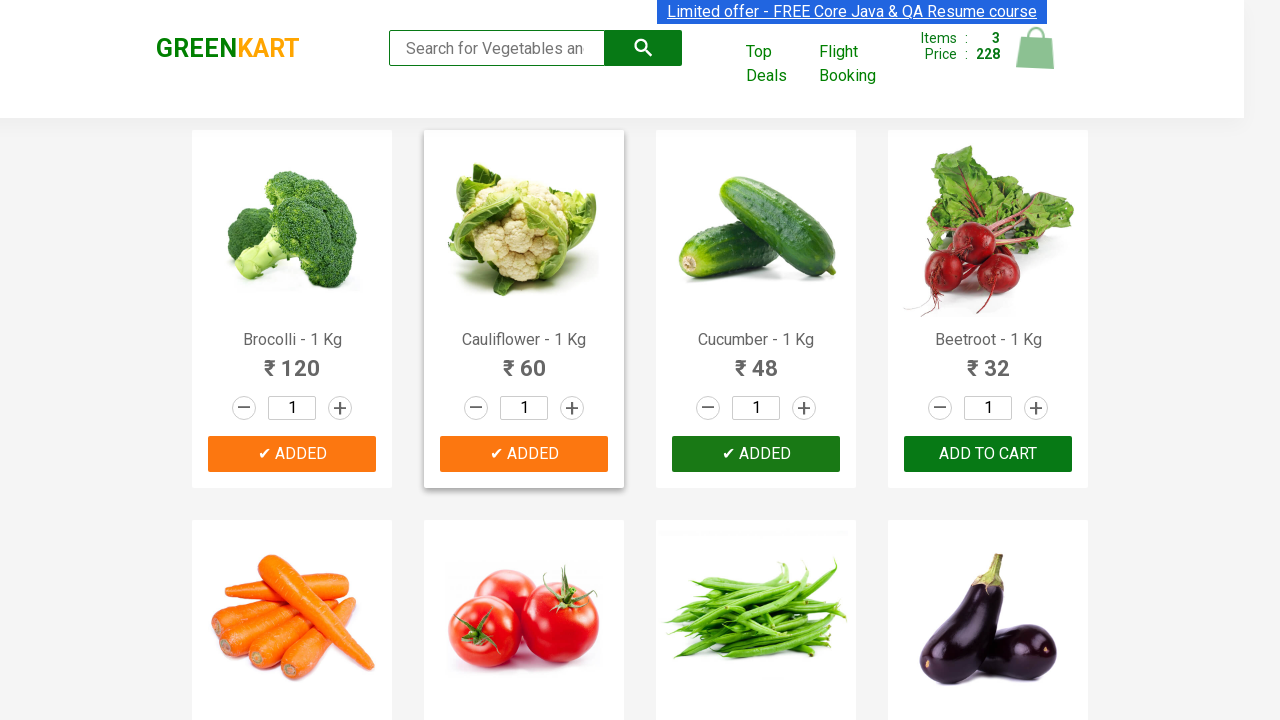

Extracted product price: 32
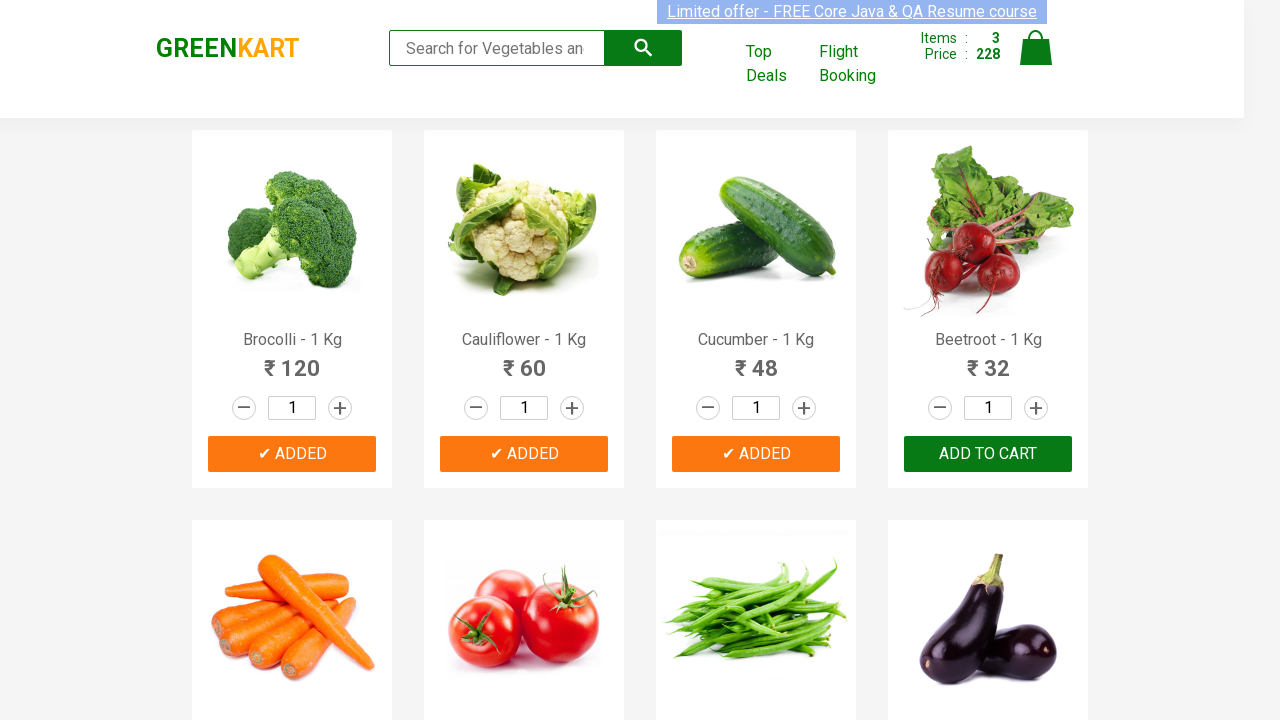

Clicked 'Add to Cart' button for product
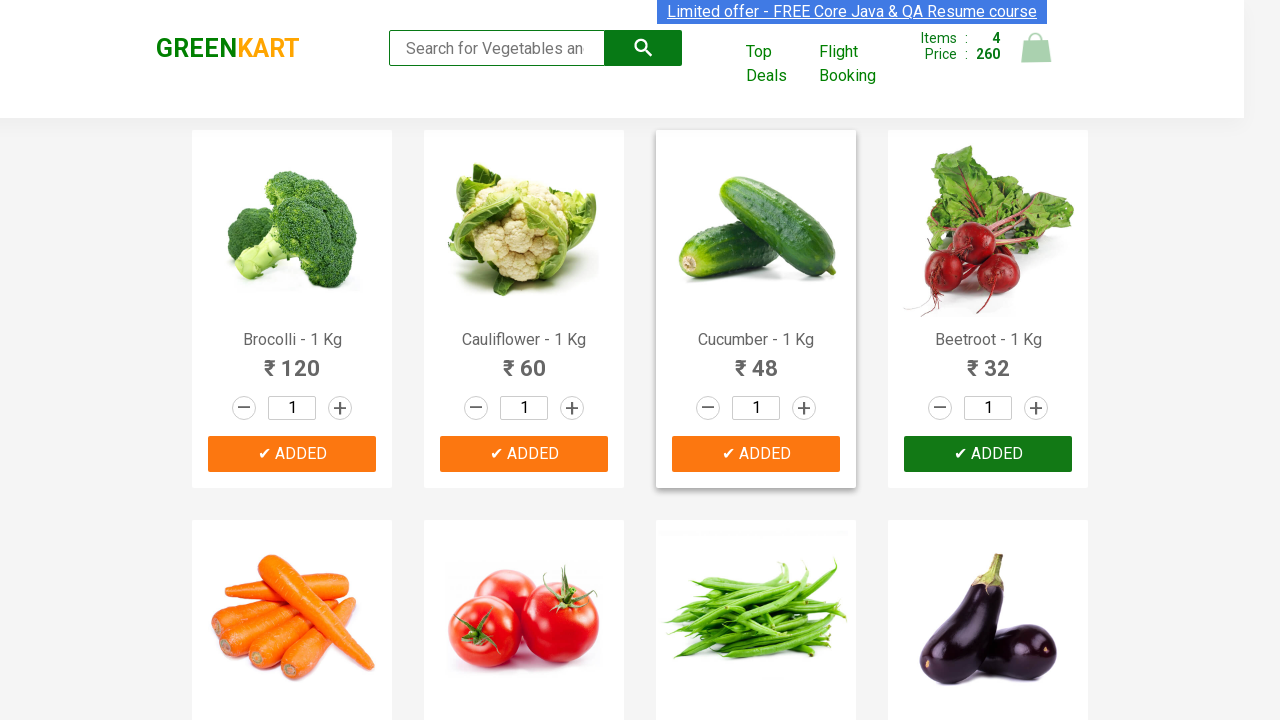

Extracted product price: 56
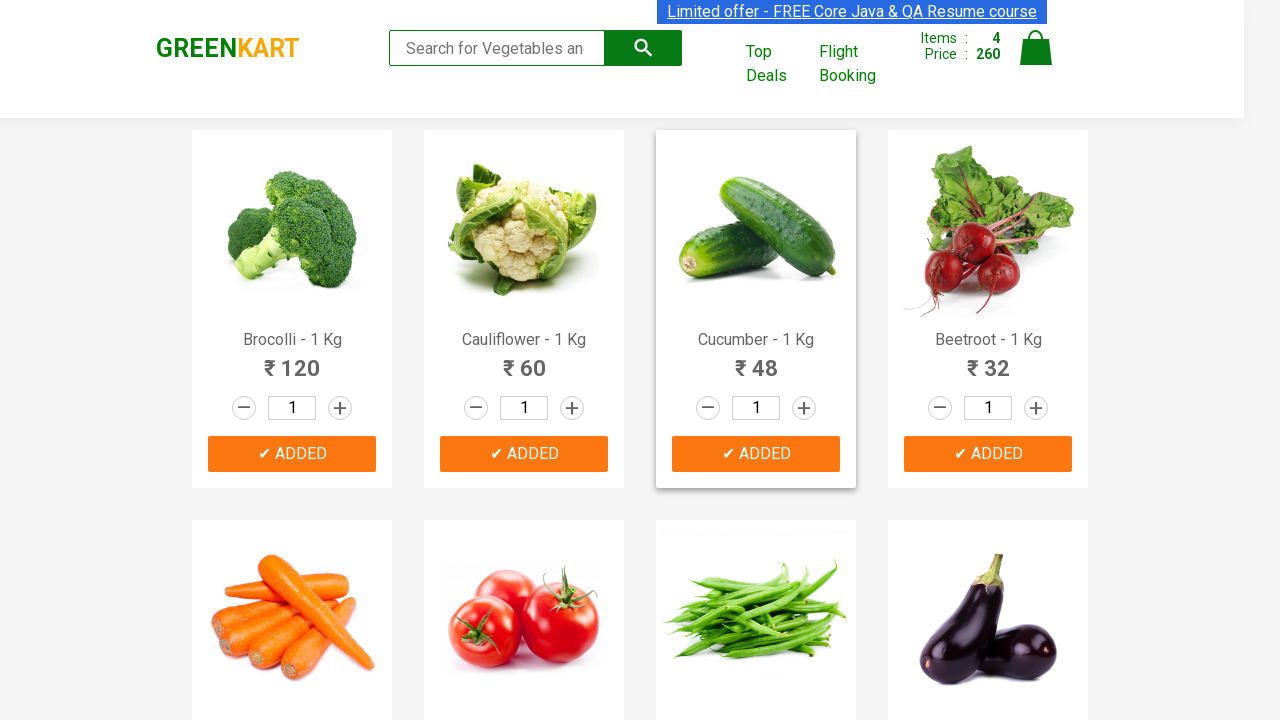

Clicked 'Add to Cart' button for product
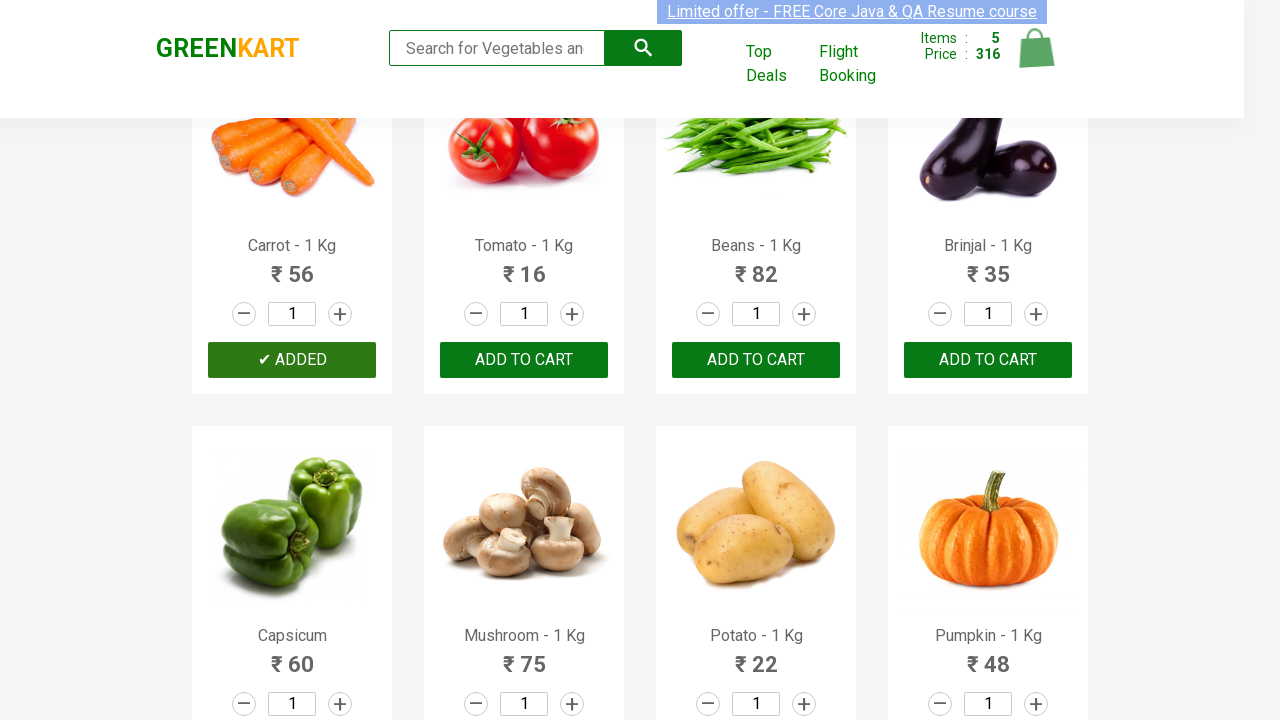

Extracted product price: 16
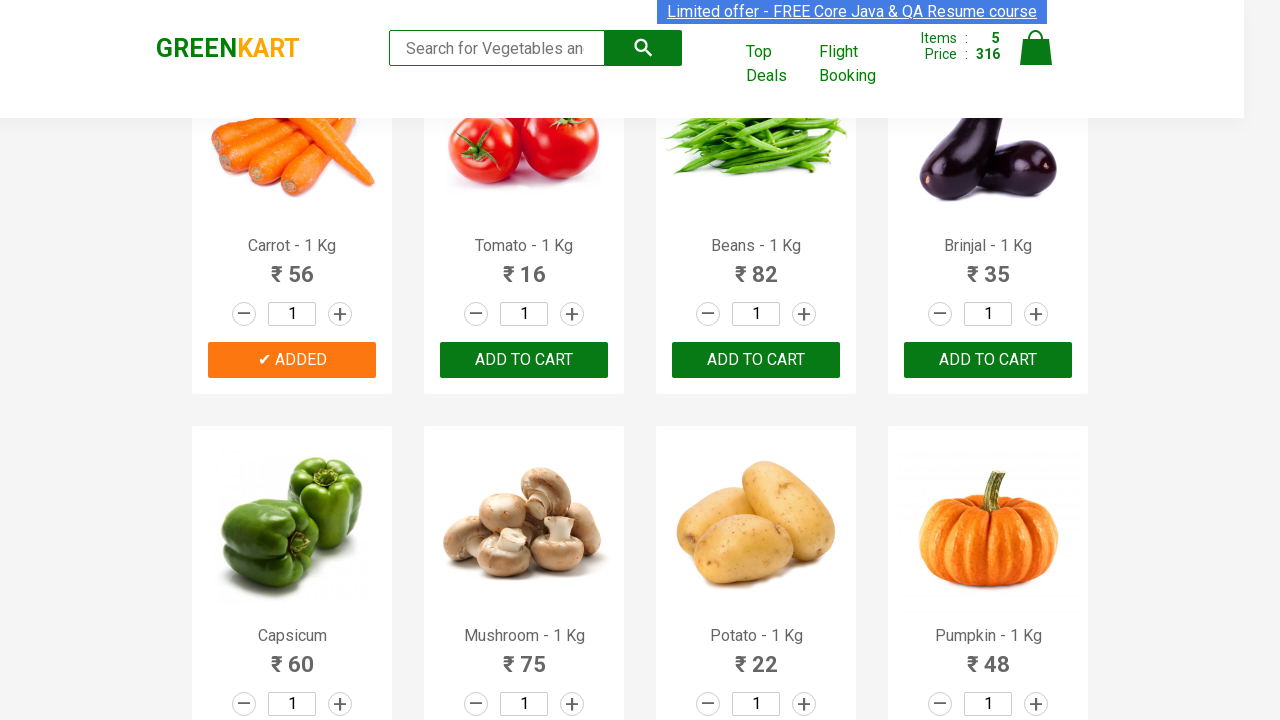

Clicked 'Add to Cart' button for product
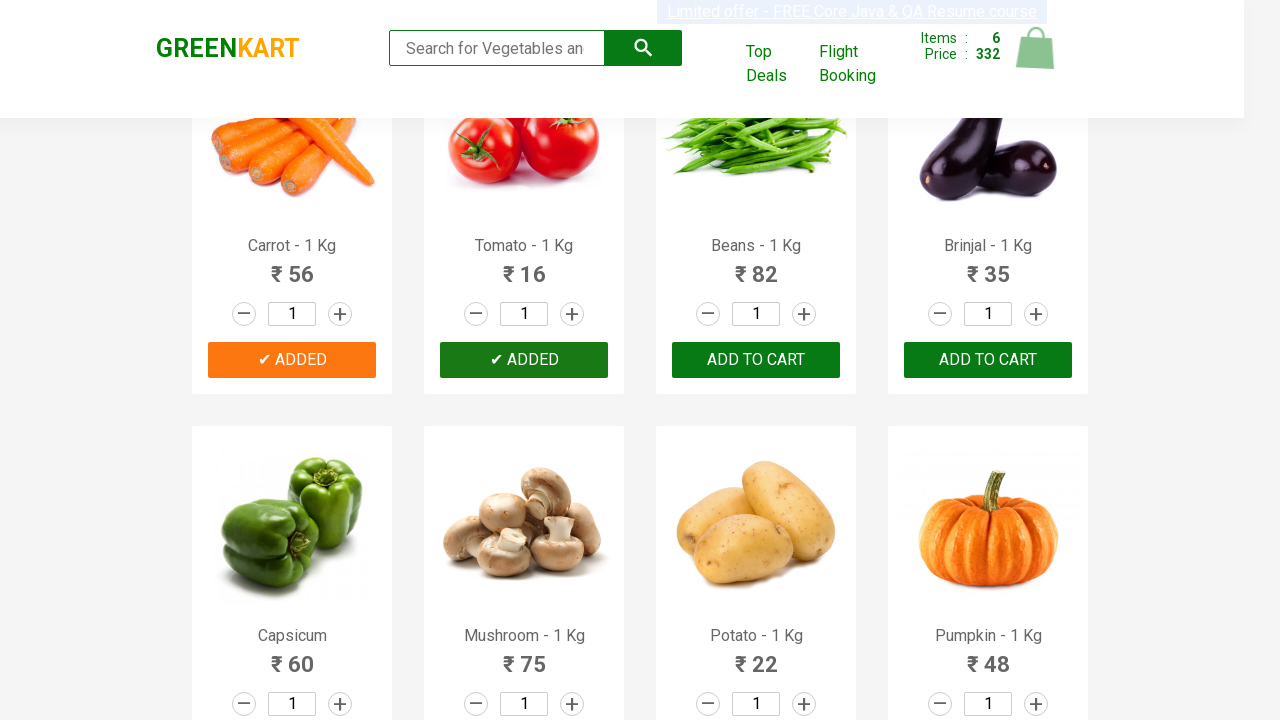

Extracted product price: 82
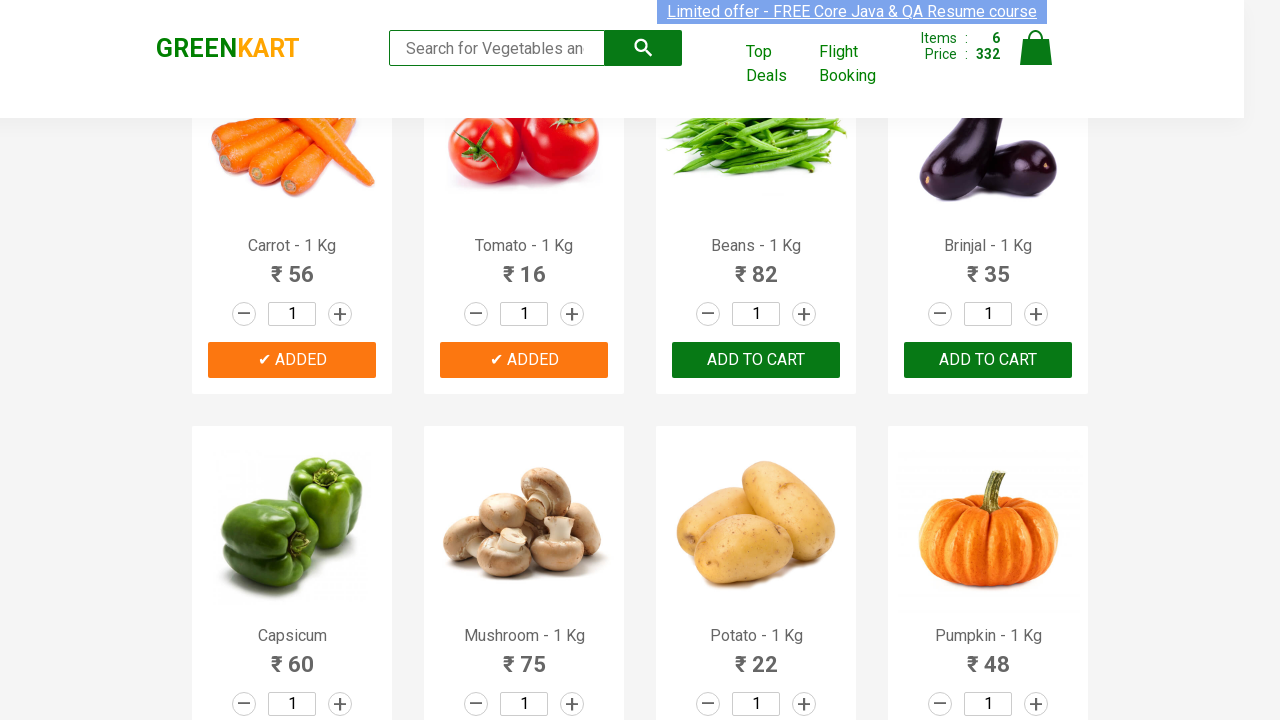

Clicked 'Add to Cart' button for product
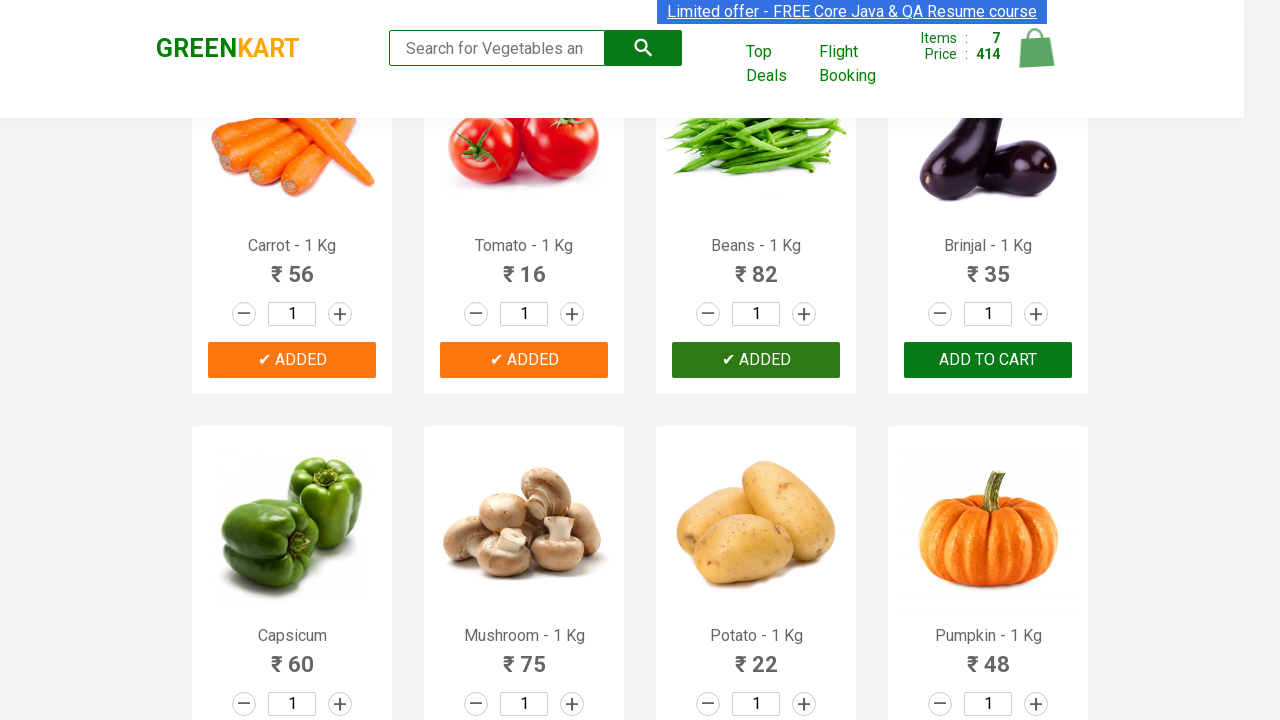

Extracted product price: 35
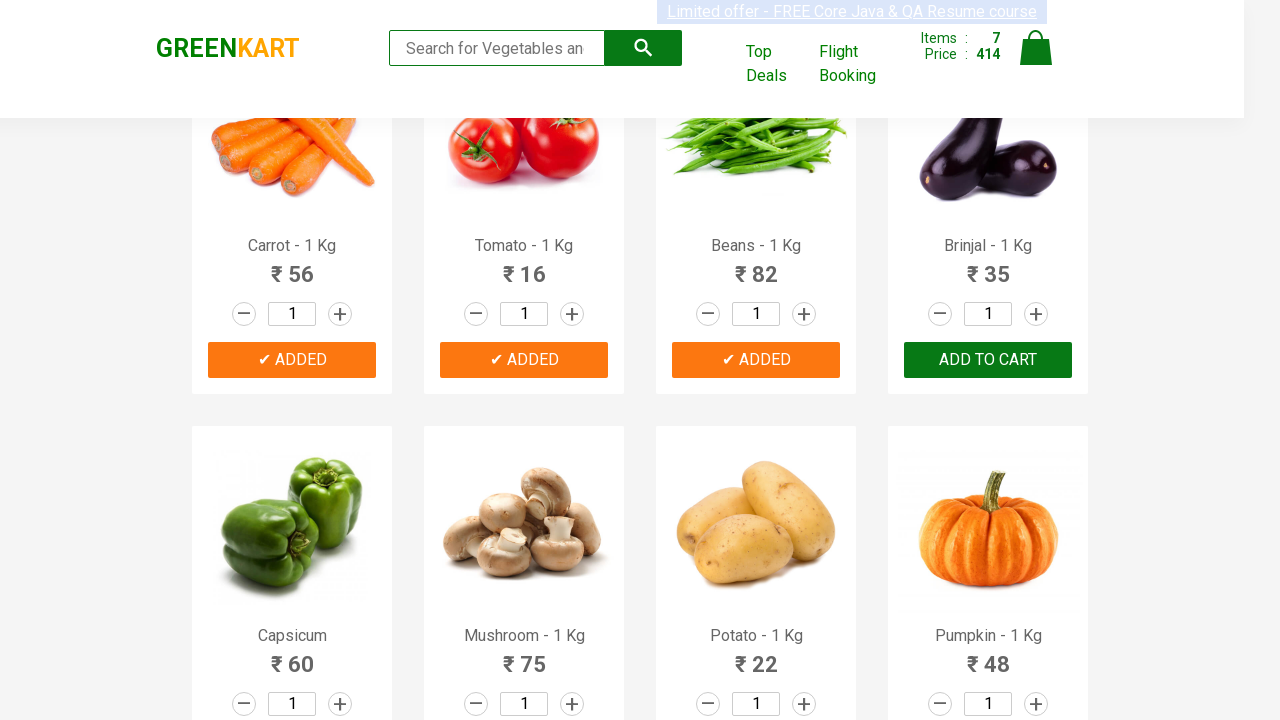

Clicked 'Add to Cart' button for product
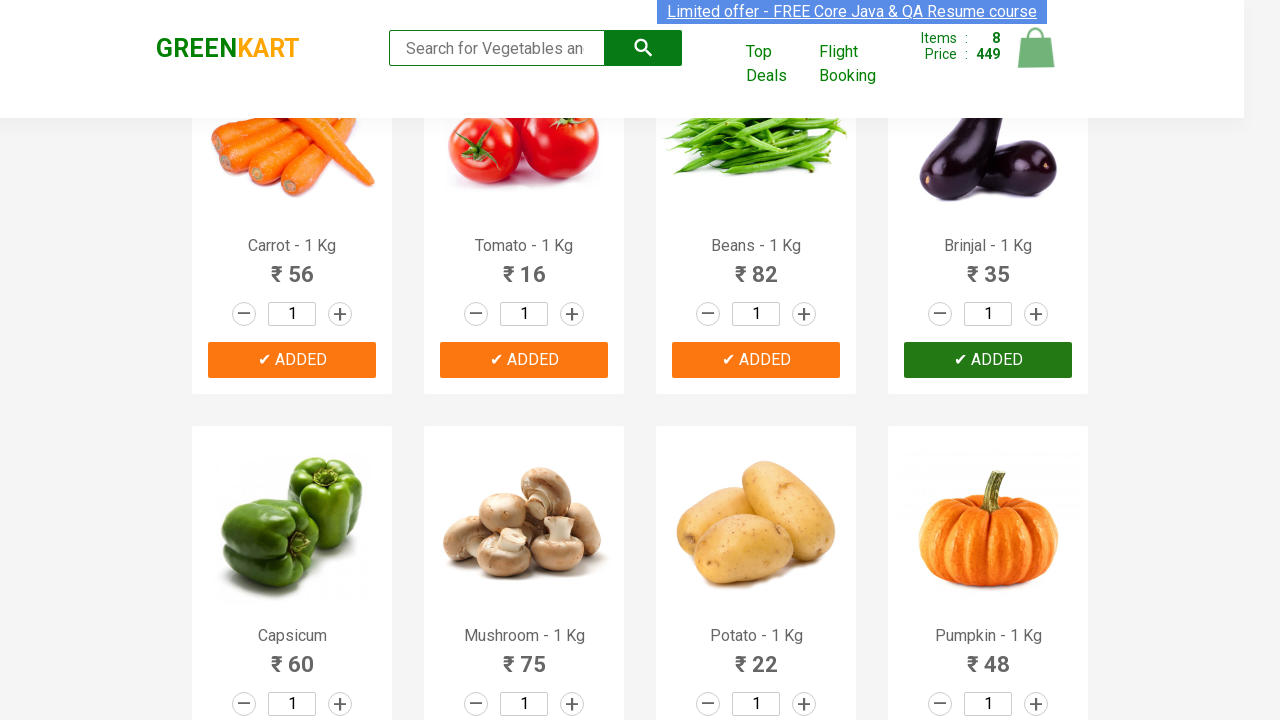

Extracted product price: 60
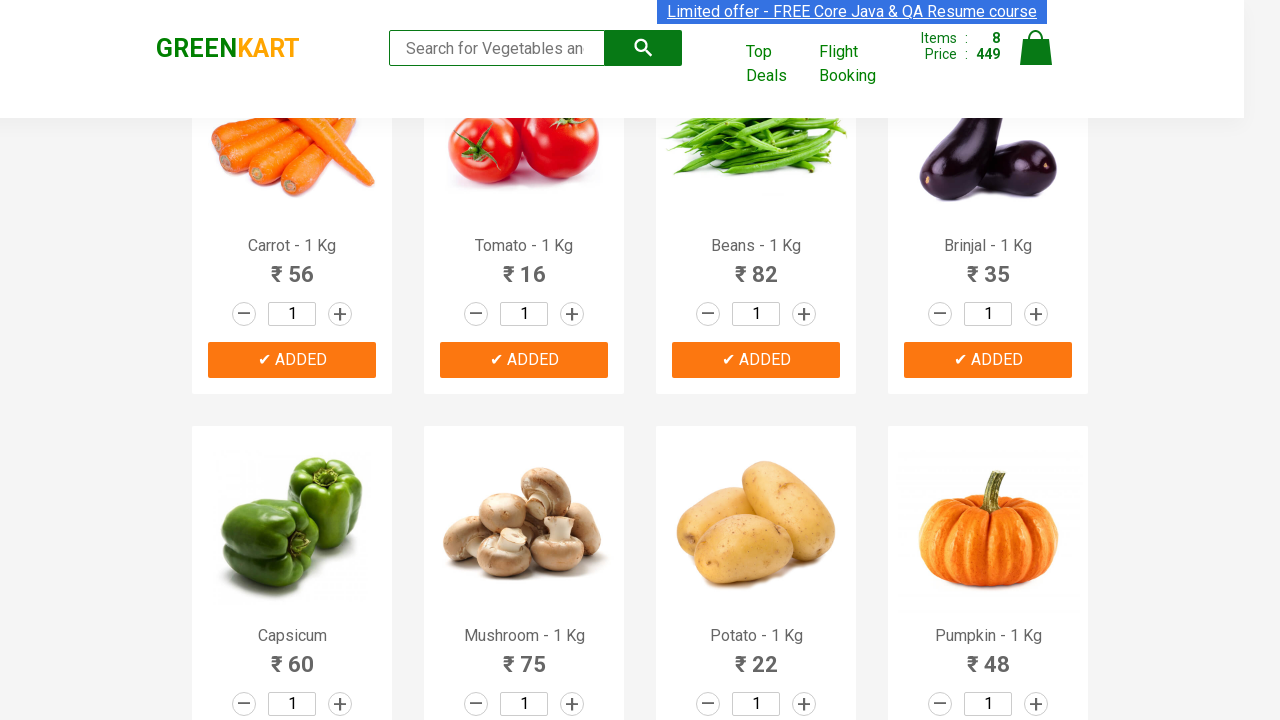

Clicked 'Add to Cart' button for product
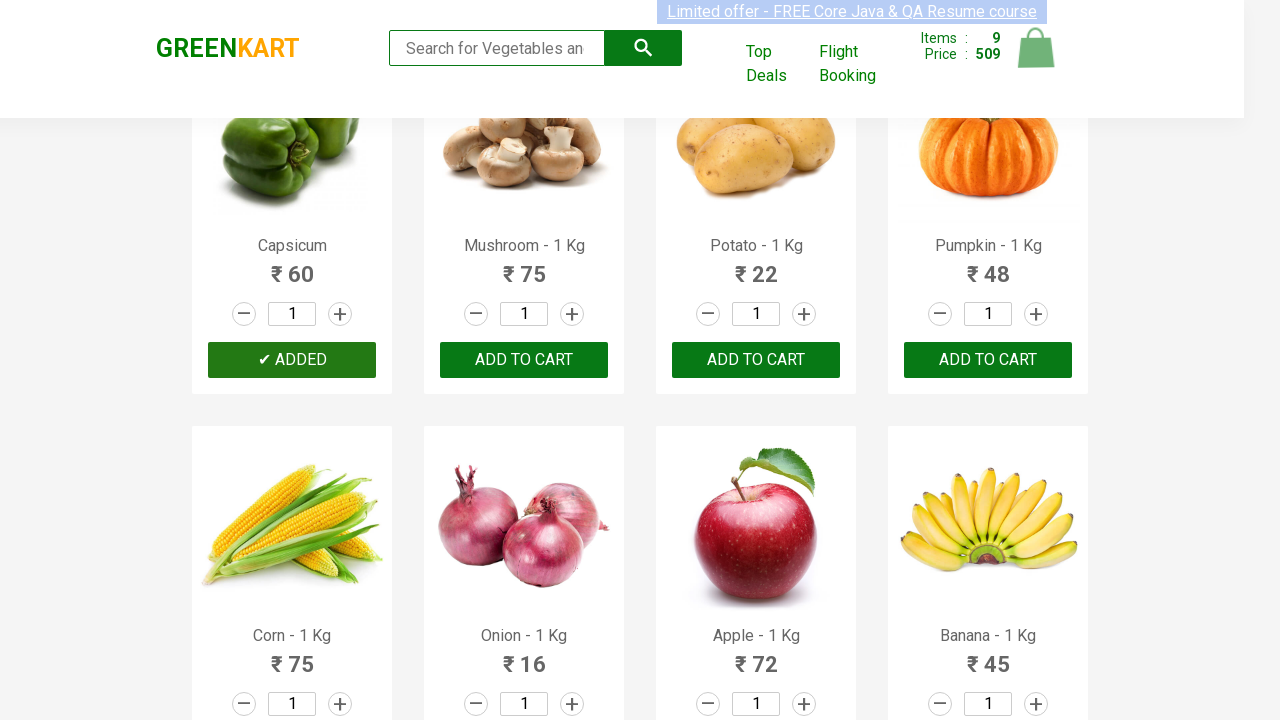

Extracted product price: 75
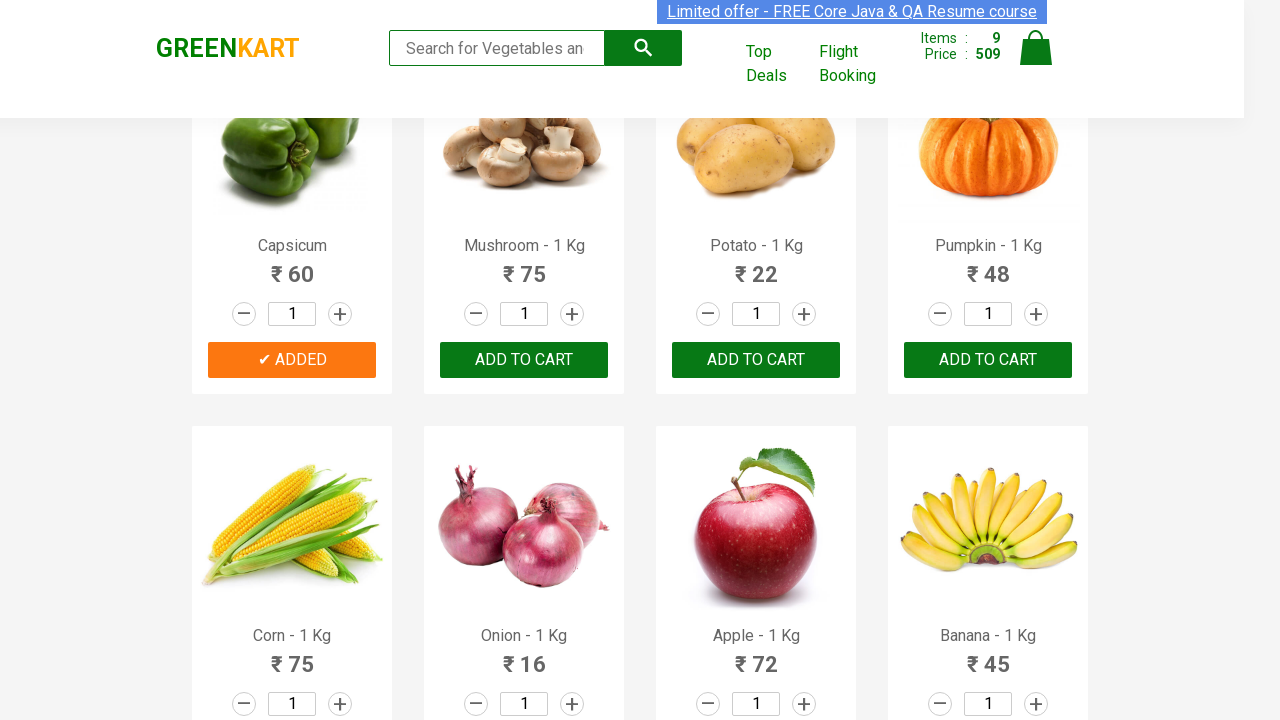

Clicked 'Add to Cart' button for product
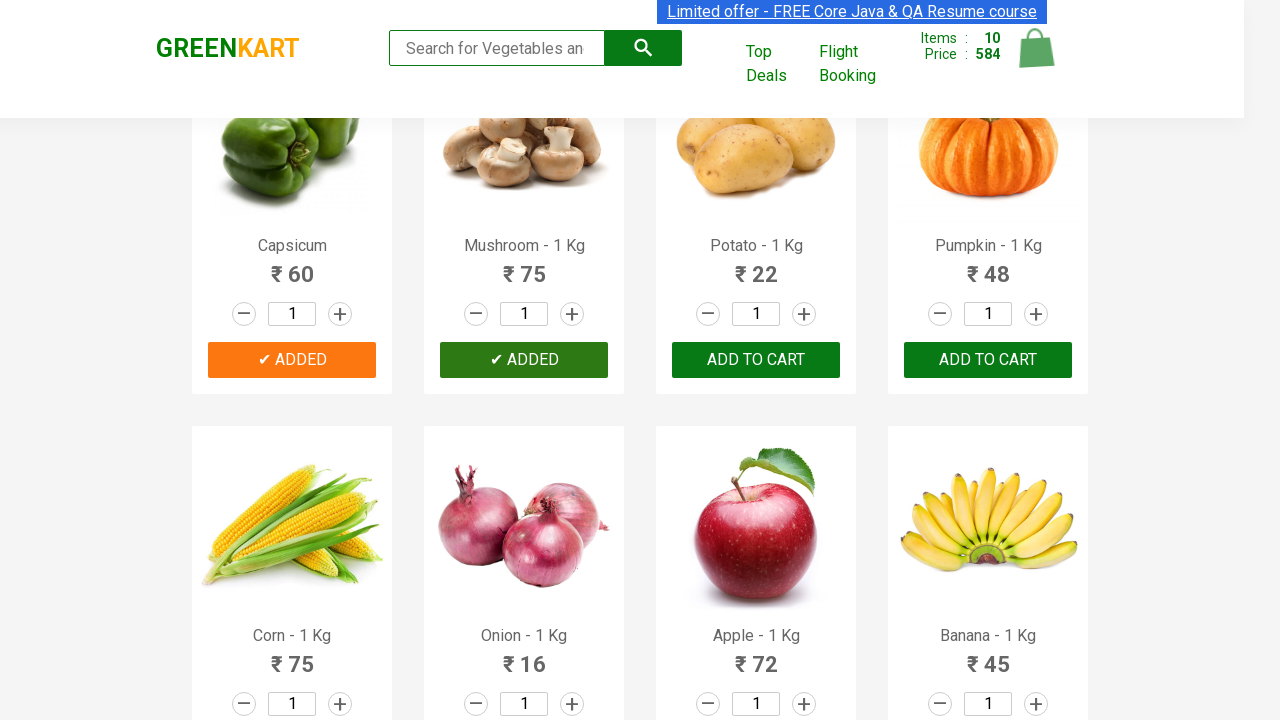

Extracted product price: 22
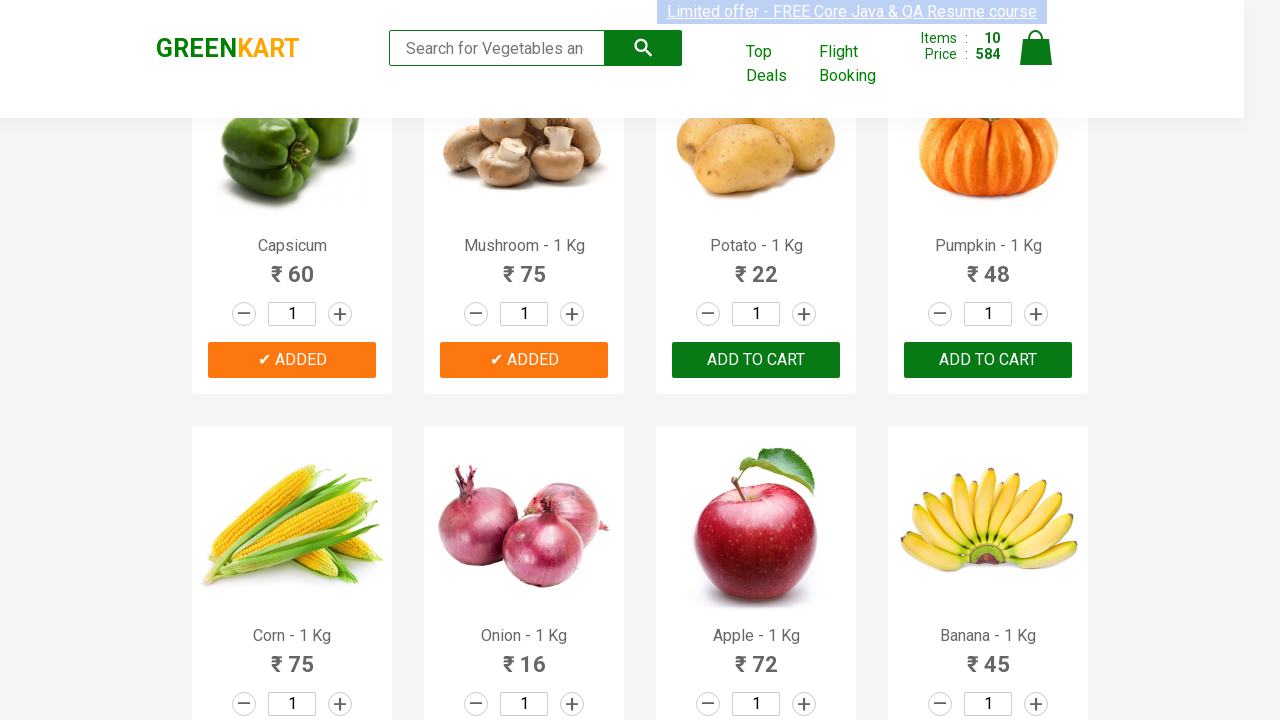

Clicked 'Add to Cart' button for product
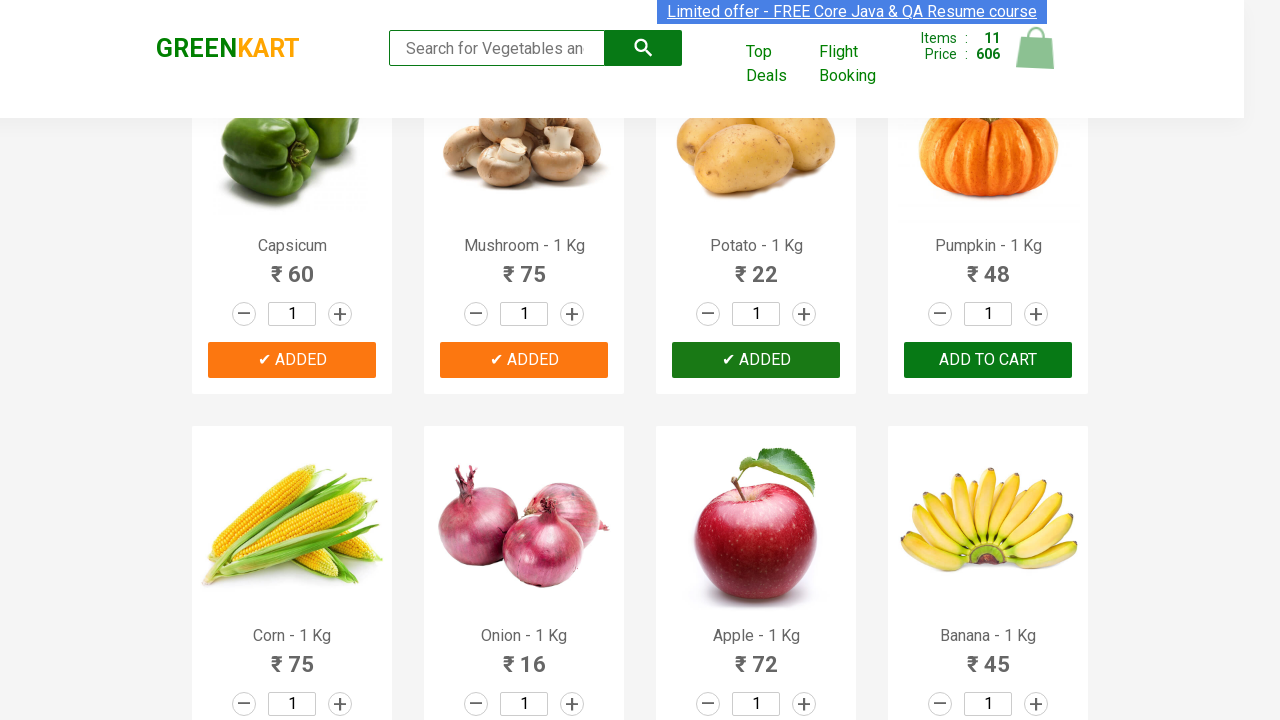

Extracted product price: 48
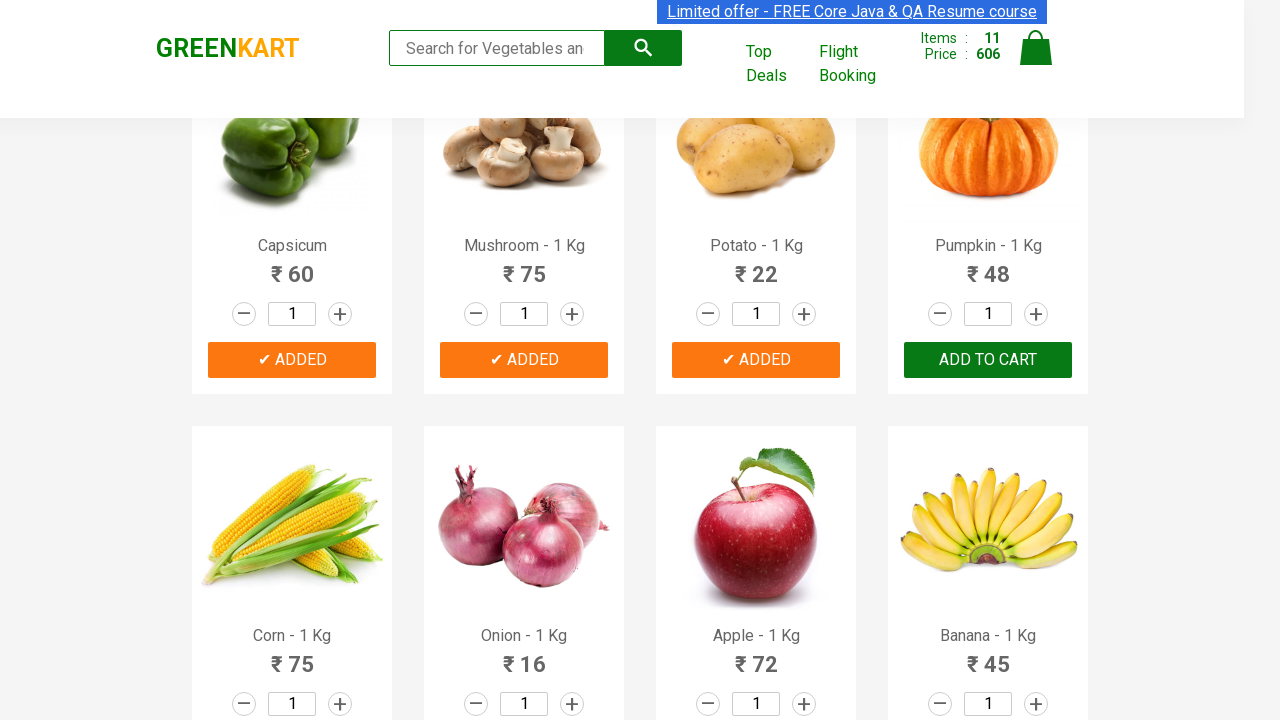

Clicked 'Add to Cart' button for product
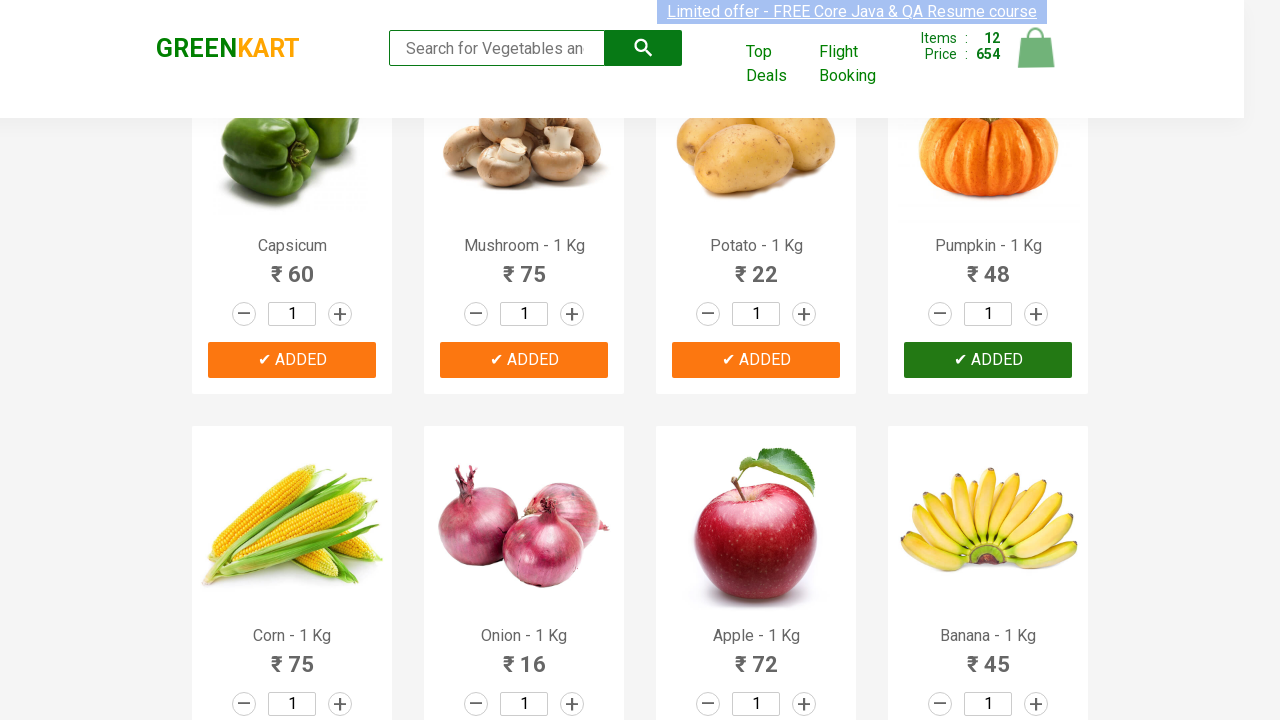

Extracted product price: 75
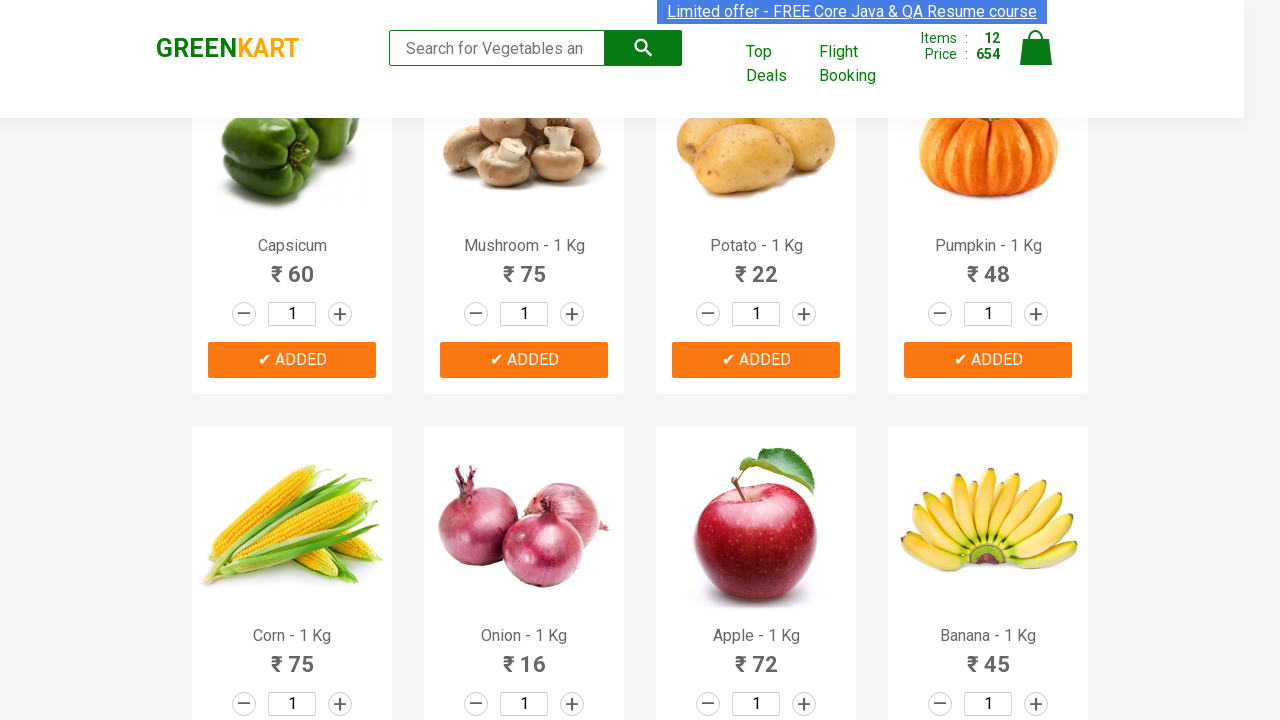

Clicked 'Add to Cart' button for product
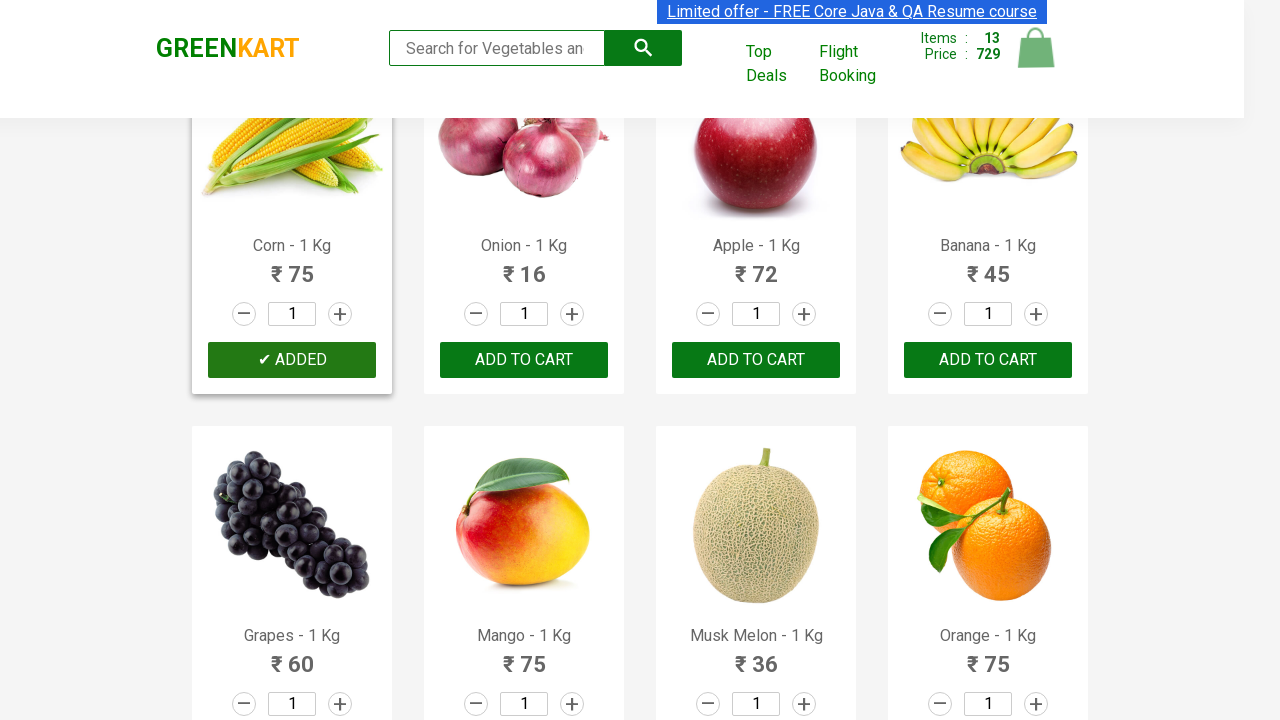

Extracted product price: 16
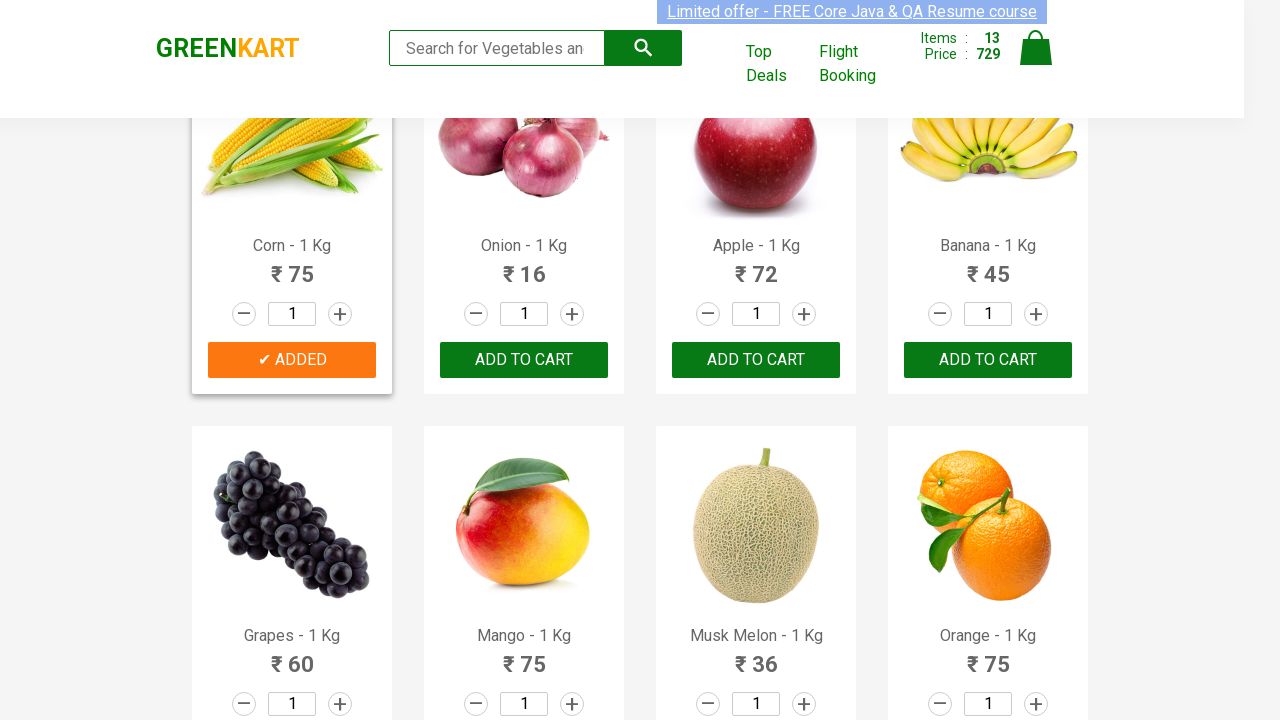

Clicked 'Add to Cart' button for product
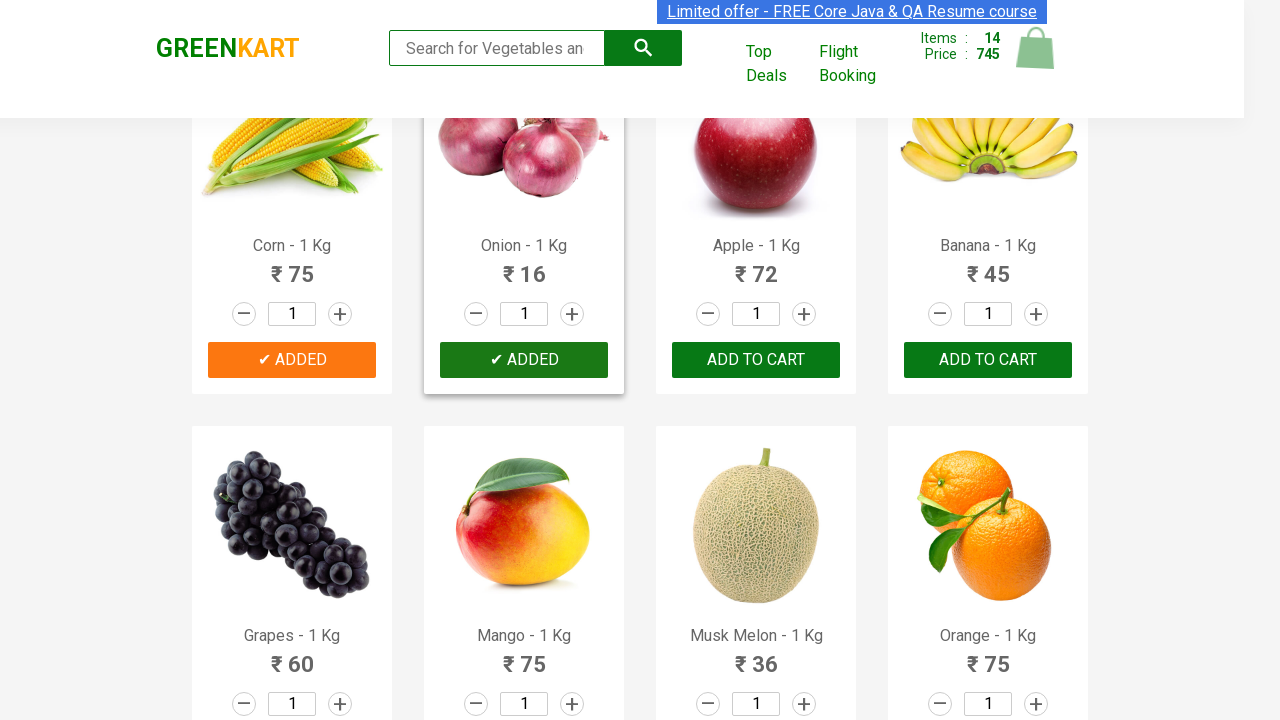

Extracted product price: 72
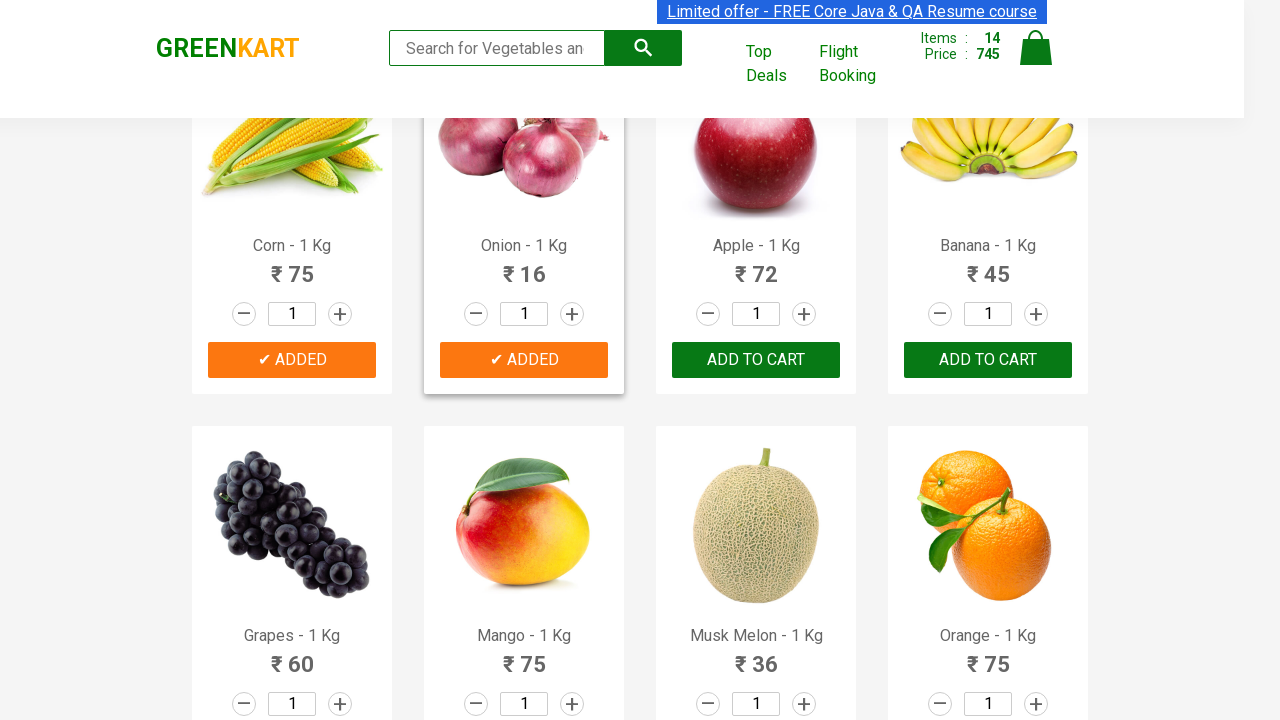

Clicked 'Add to Cart' button for product
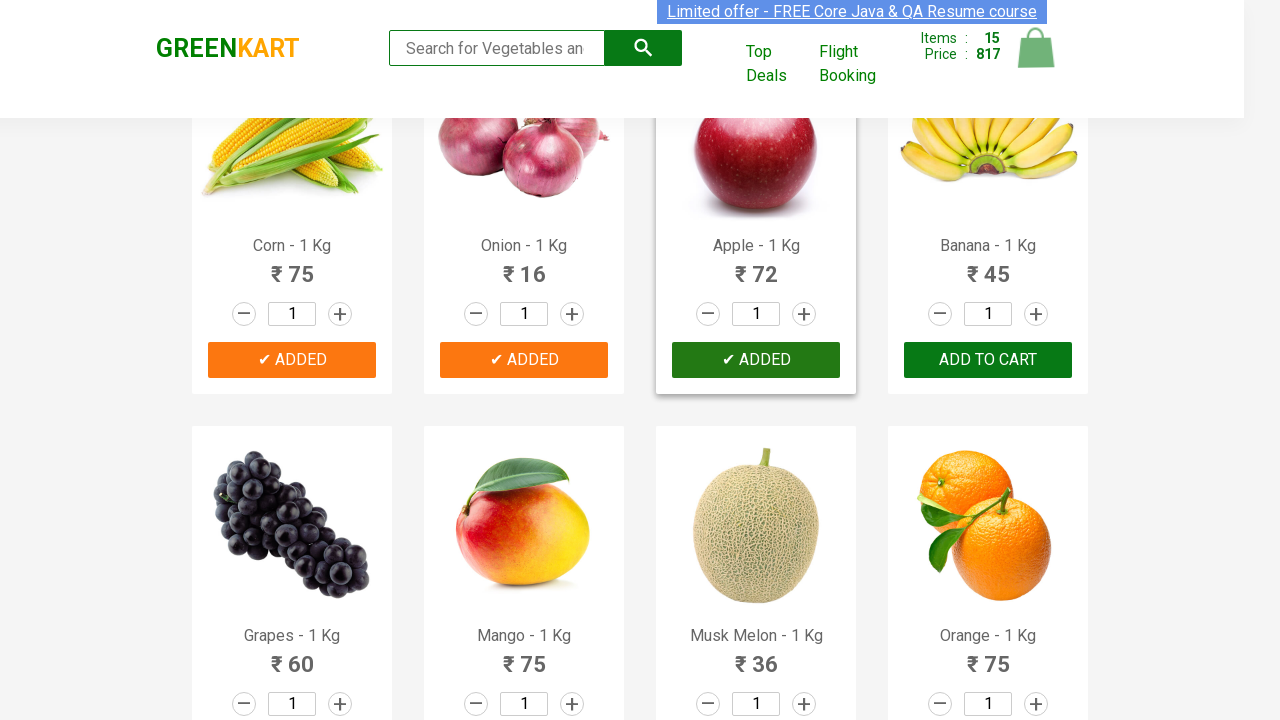

Extracted product price: 45
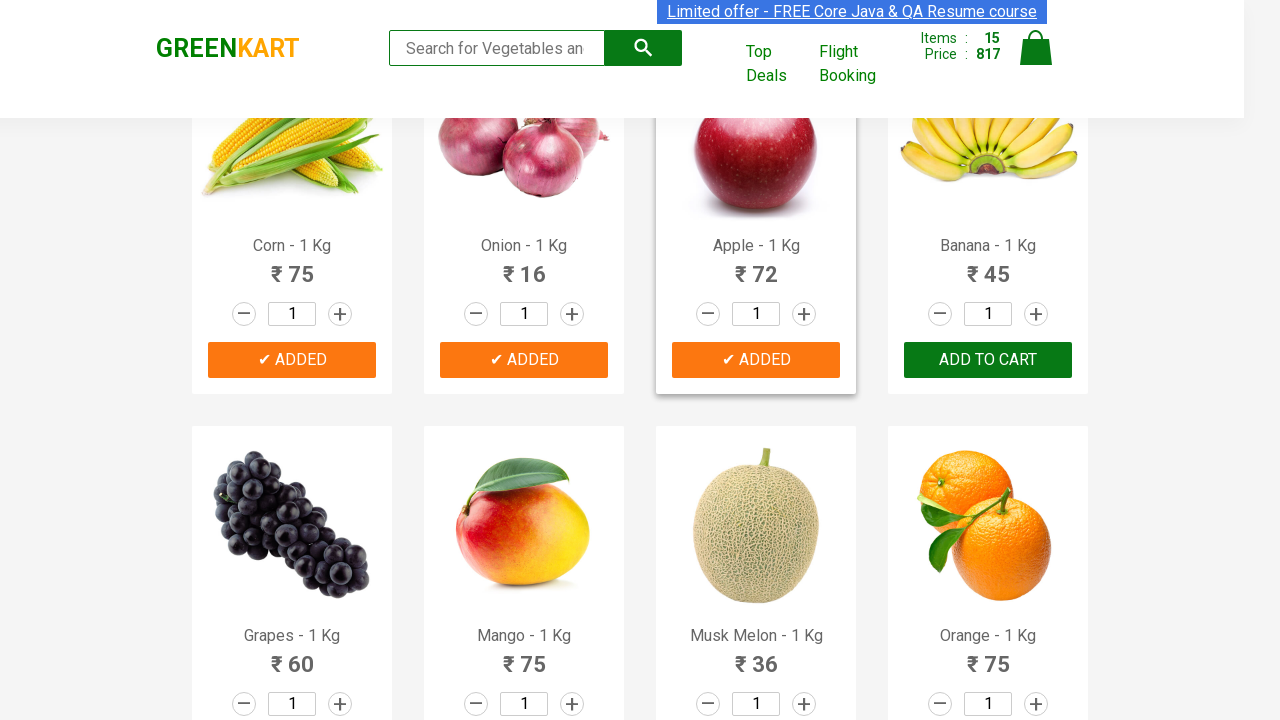

Clicked 'Add to Cart' button for product
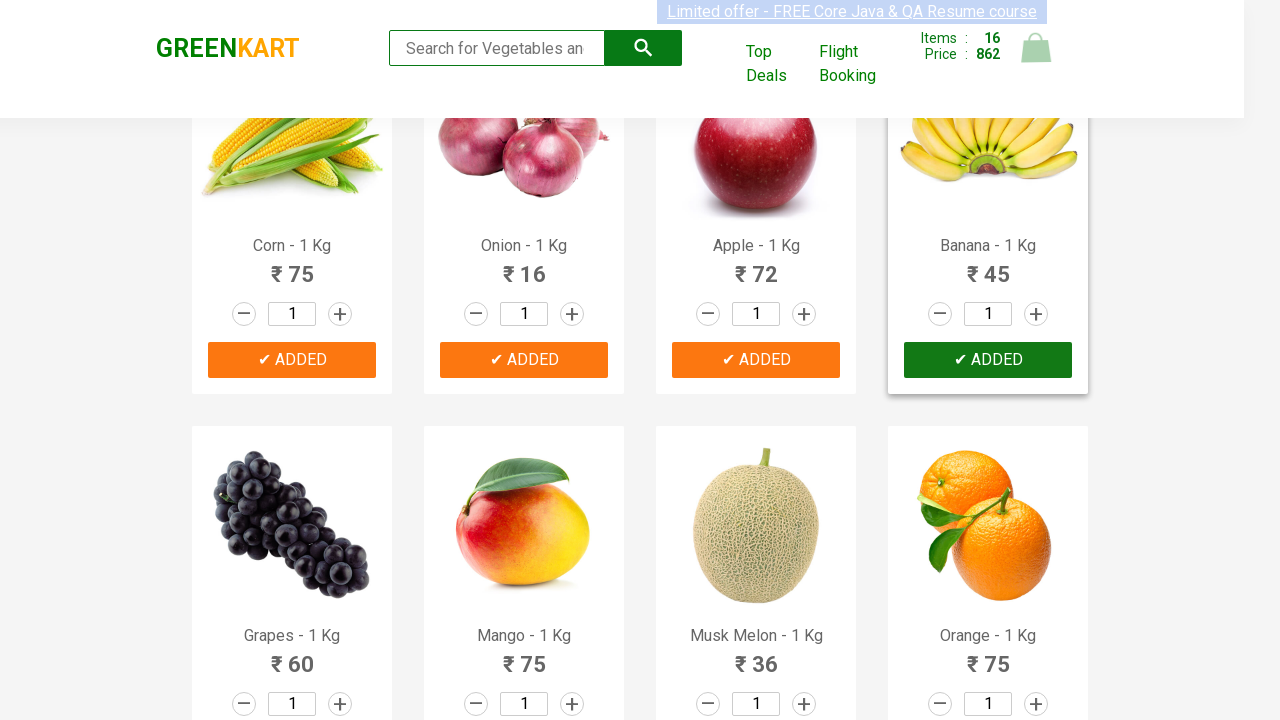

Extracted product price: 60
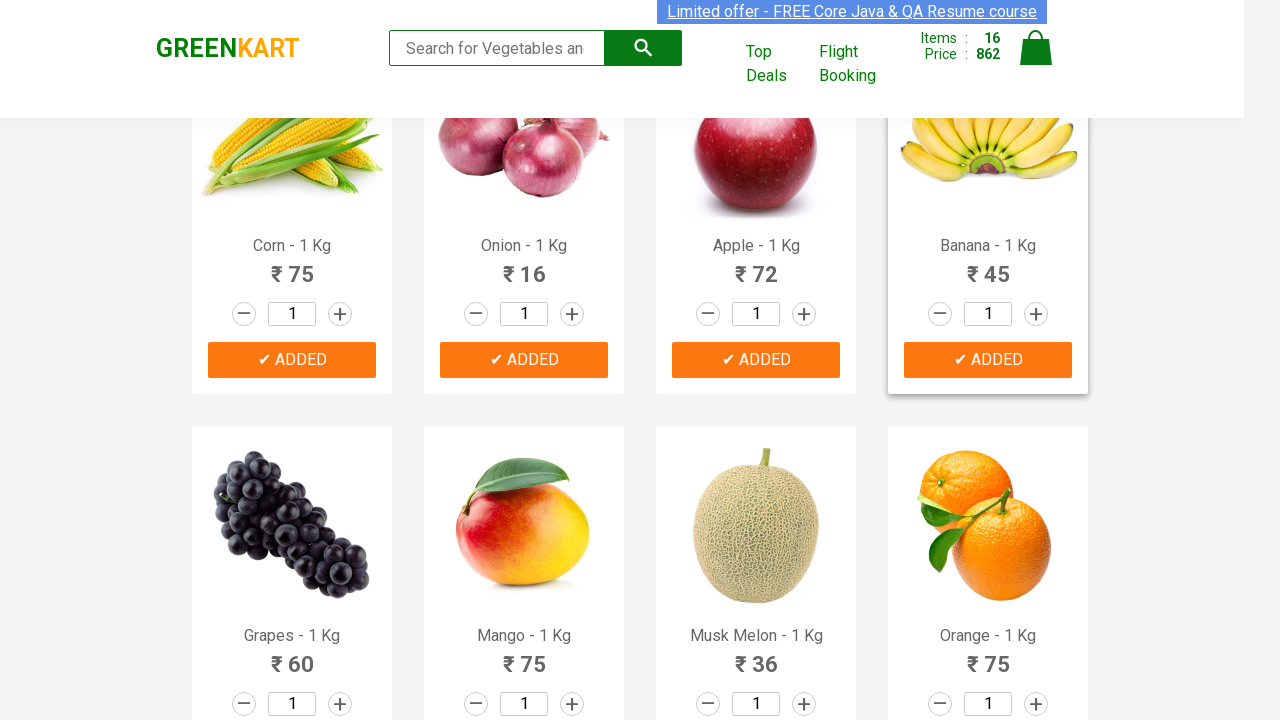

Clicked 'Add to Cart' button for product
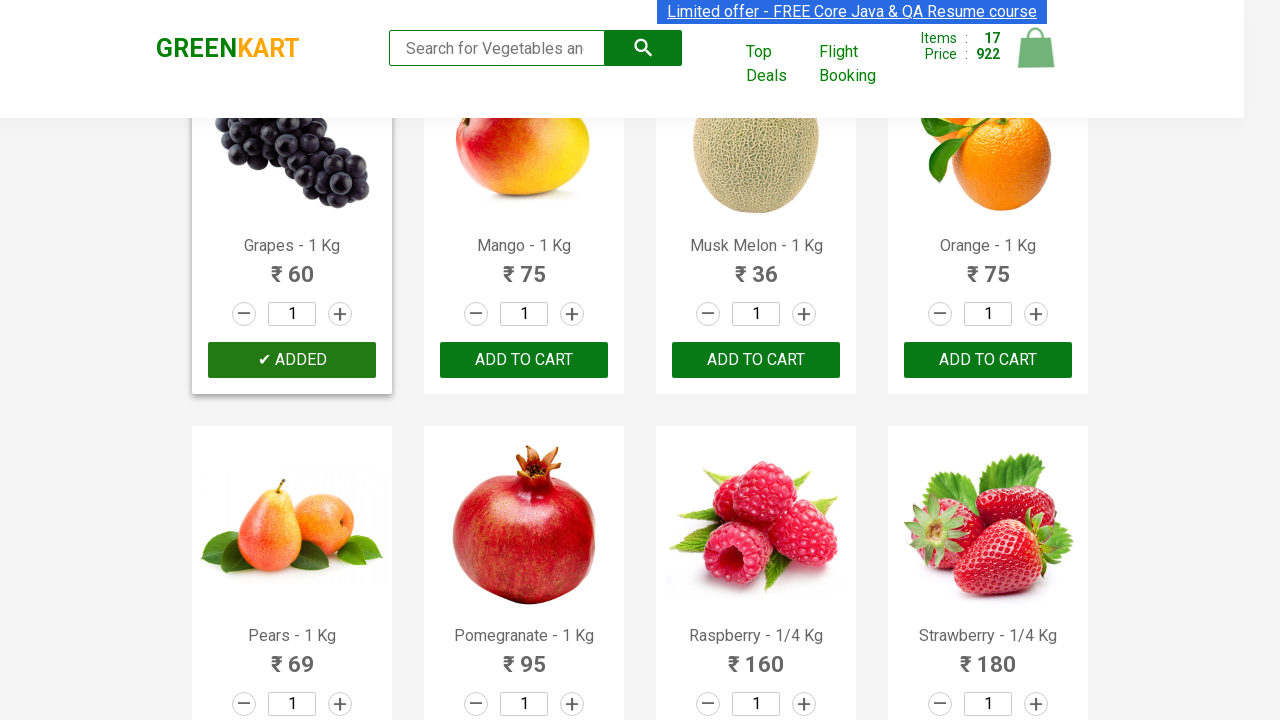

Extracted product price: 75
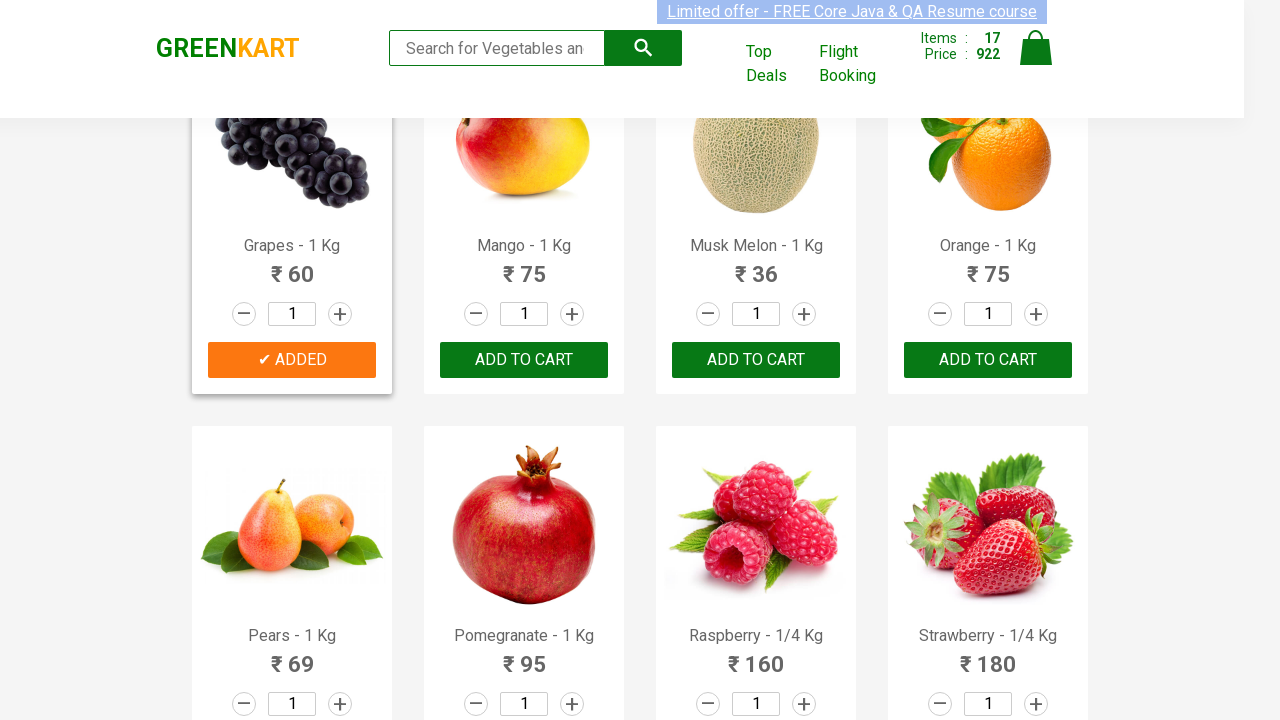

Clicked 'Add to Cart' button for product
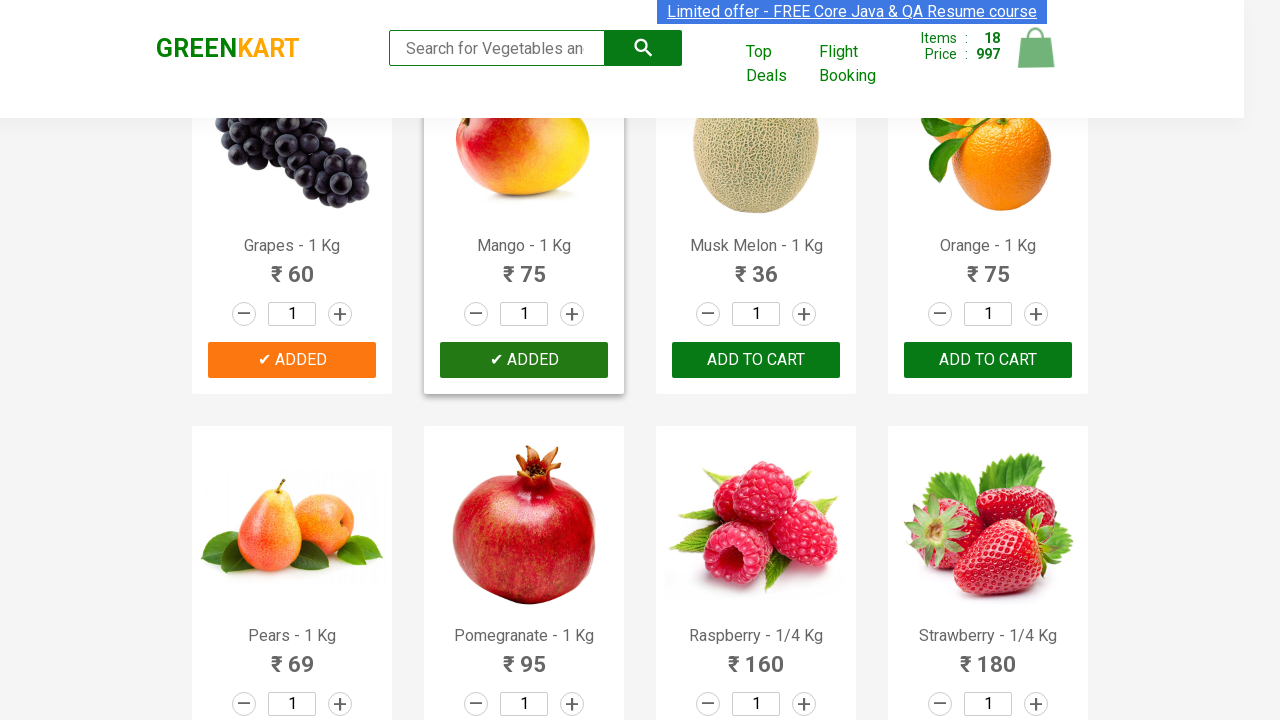

Extracted product price: 36
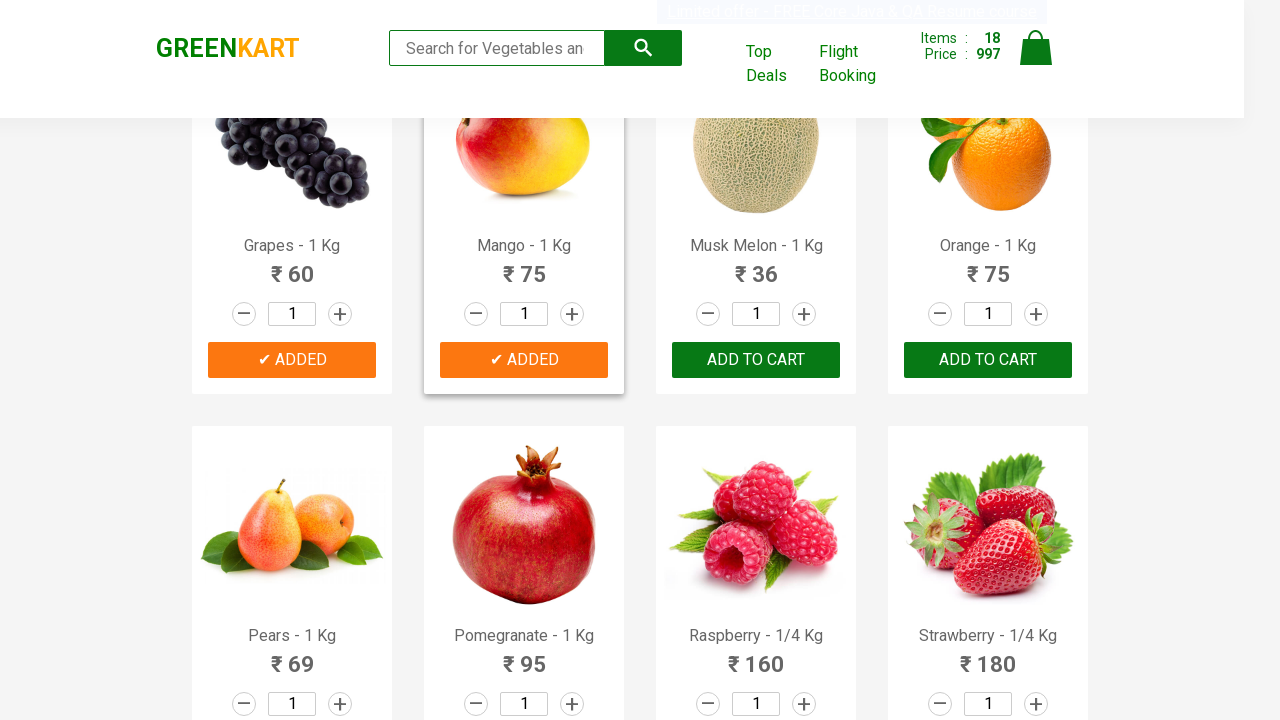

Clicked 'Add to Cart' button for product
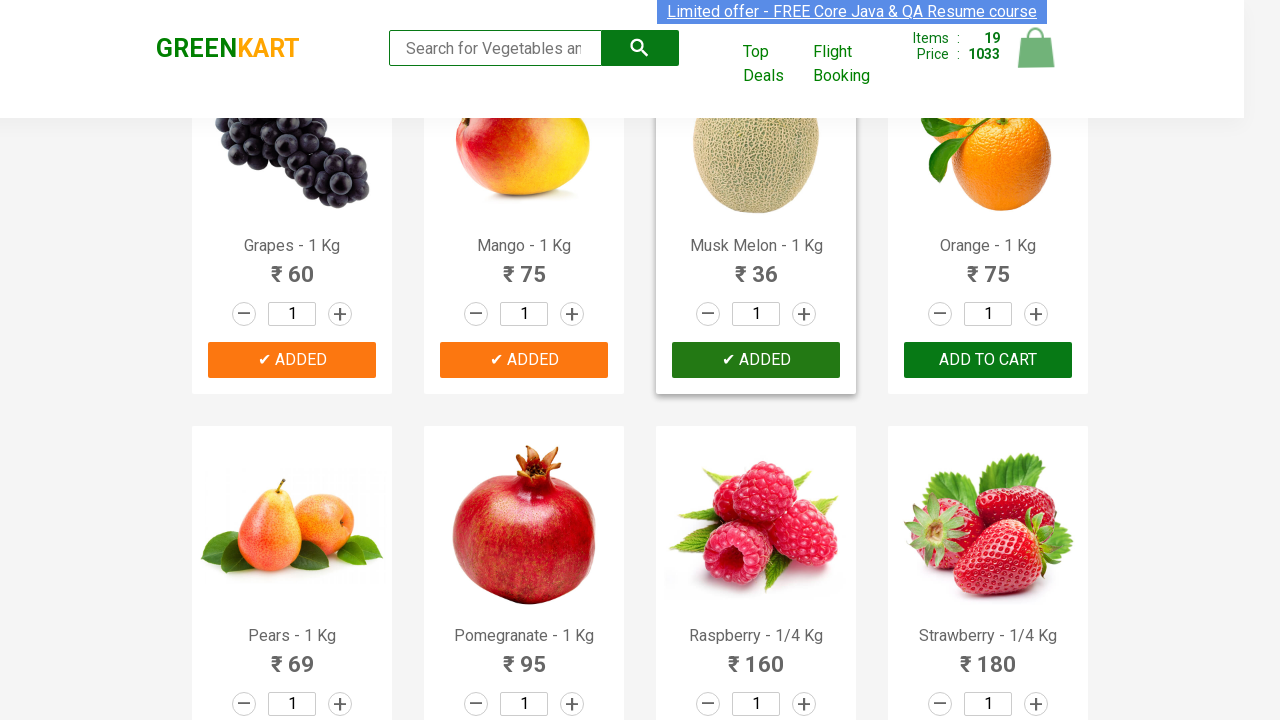

Extracted product price: 75
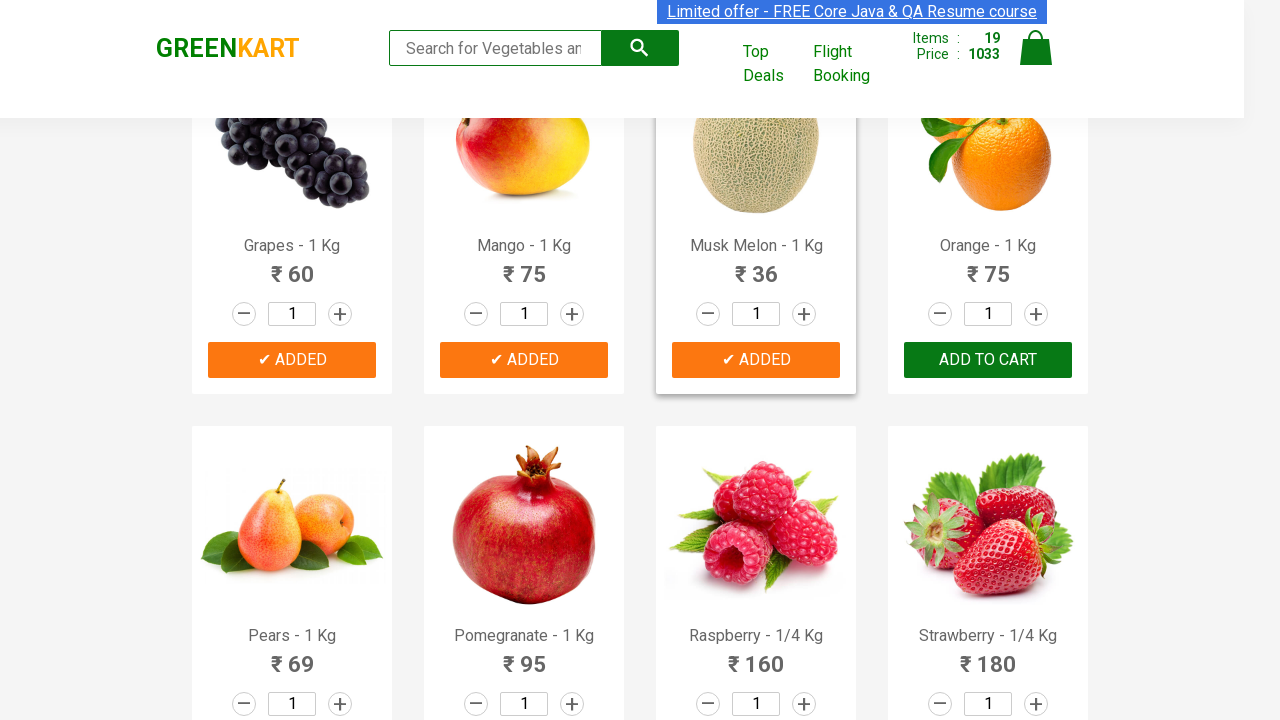

Clicked 'Add to Cart' button for product
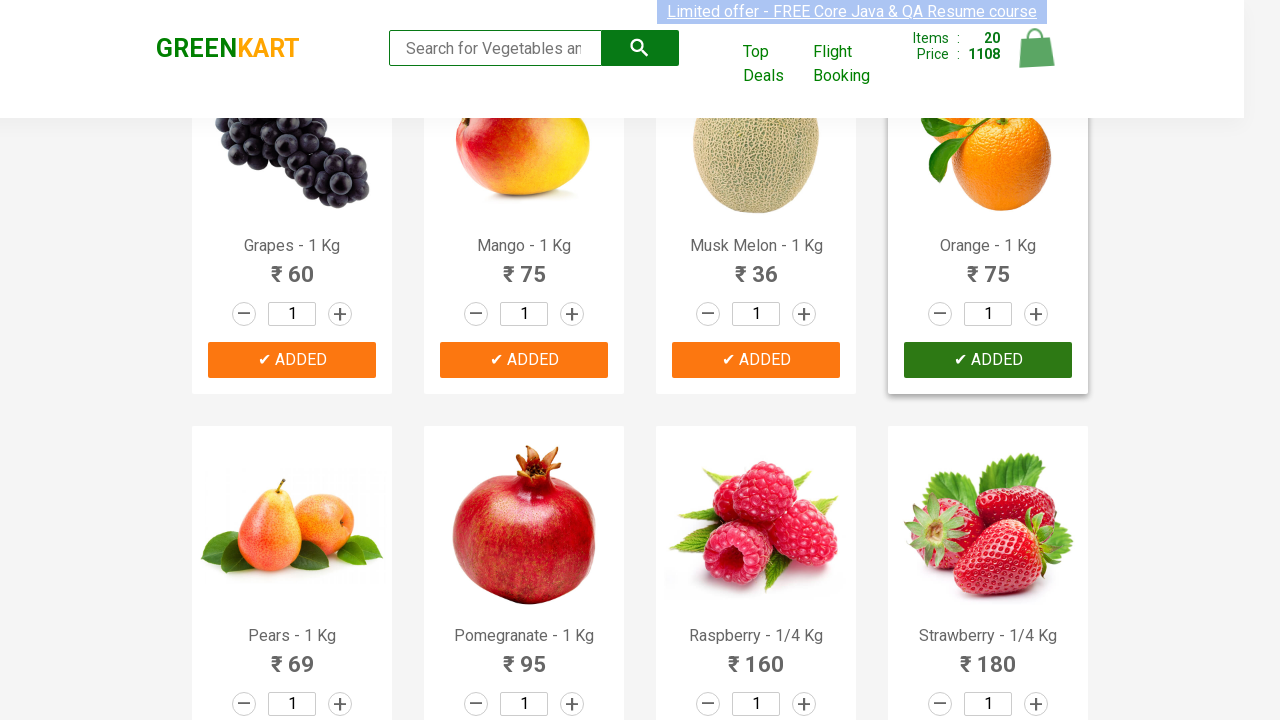

Extracted product price: 69
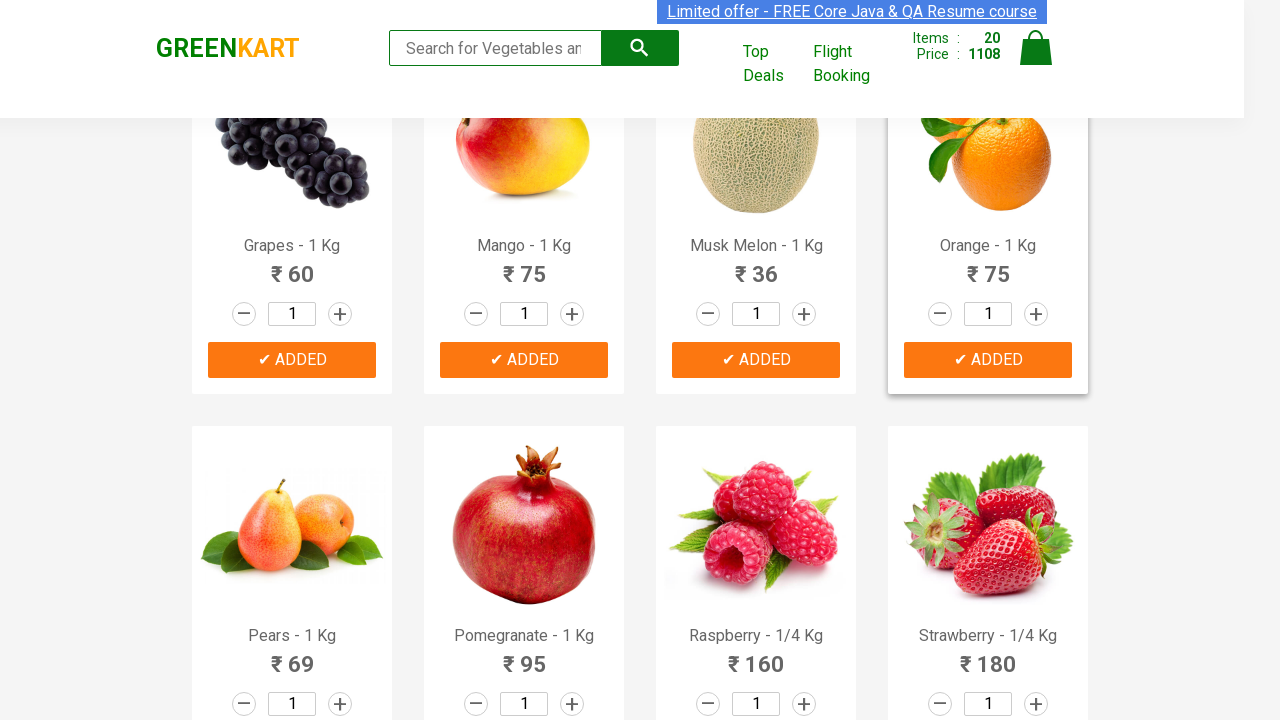

Clicked 'Add to Cart' button for product
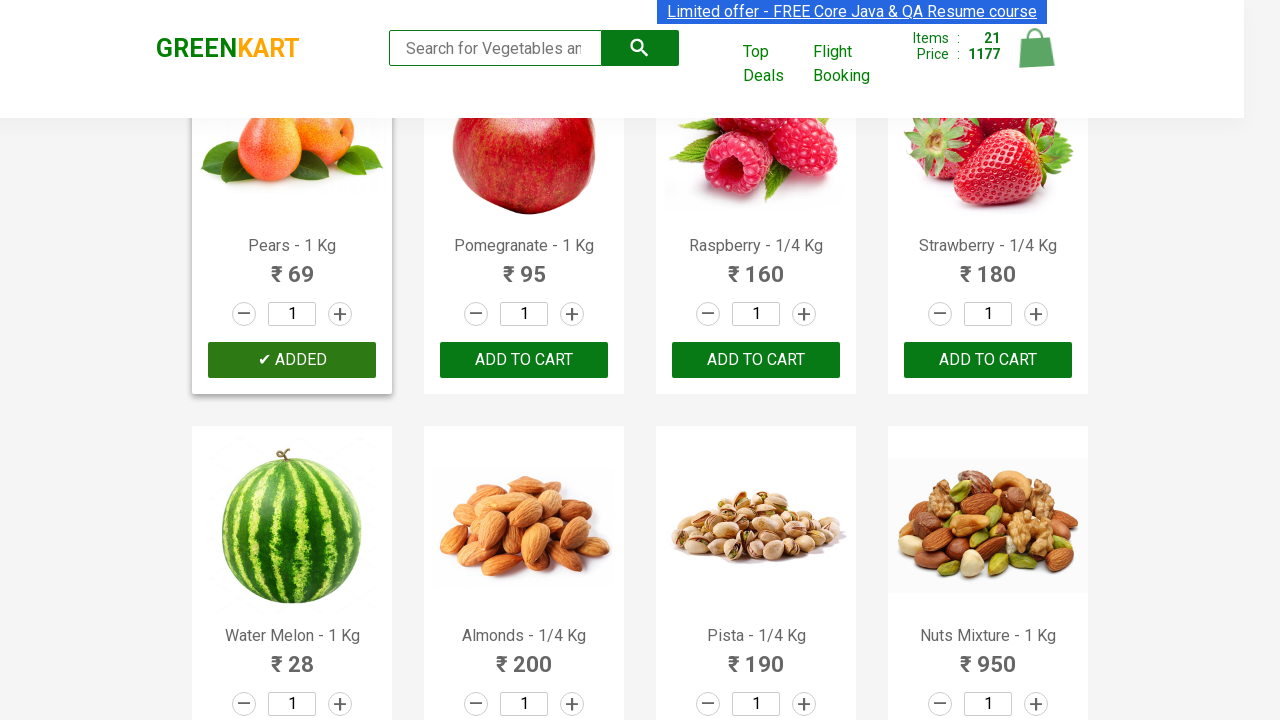

Extracted product price: 95
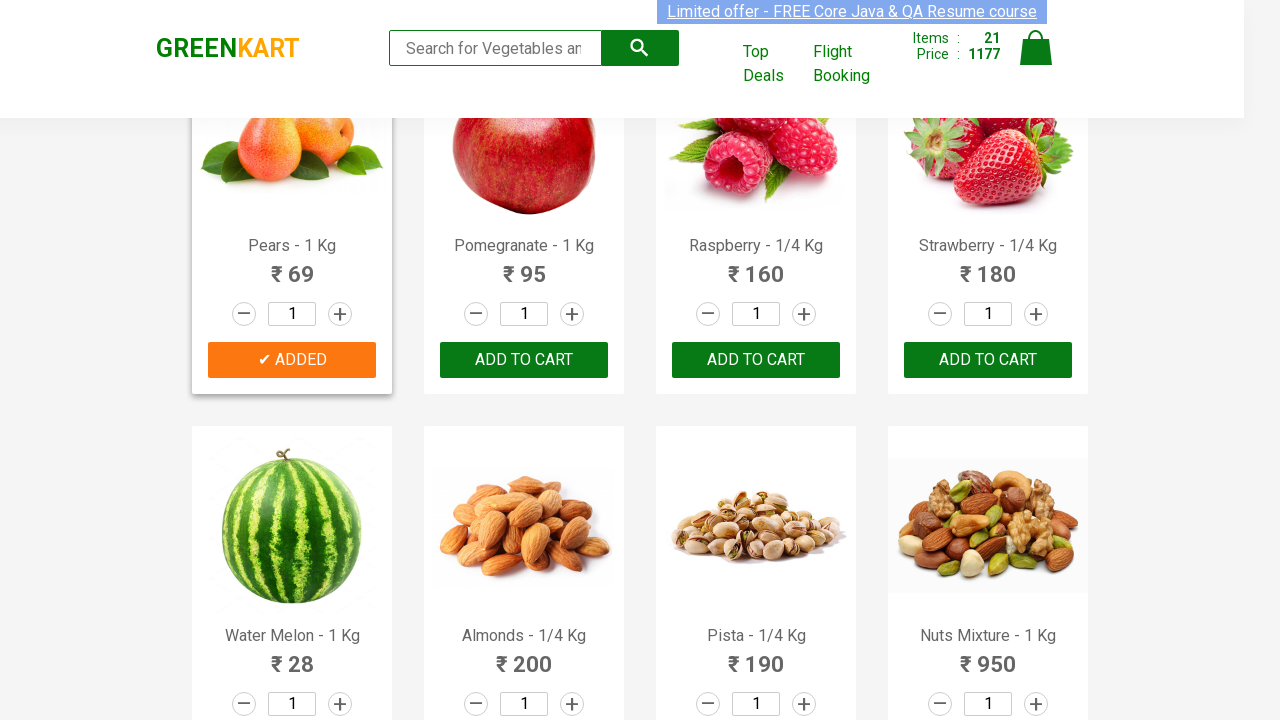

Clicked 'Add to Cart' button for product
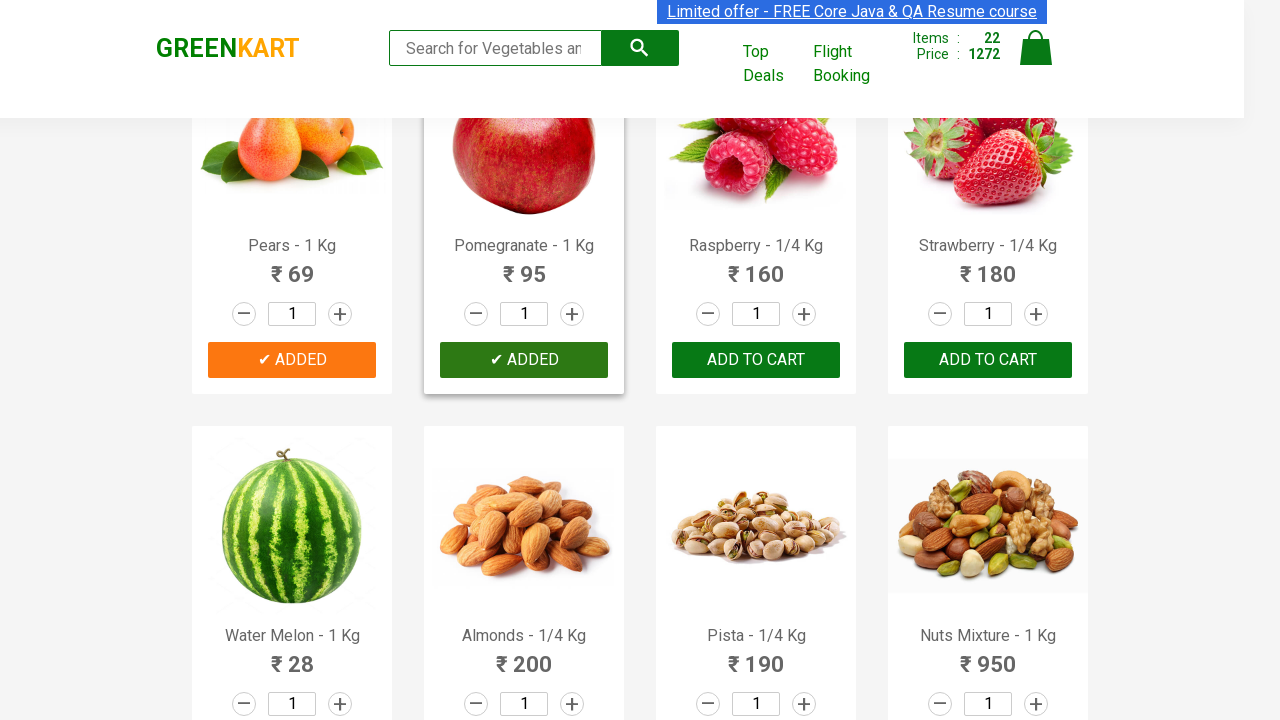

Extracted product price: 160
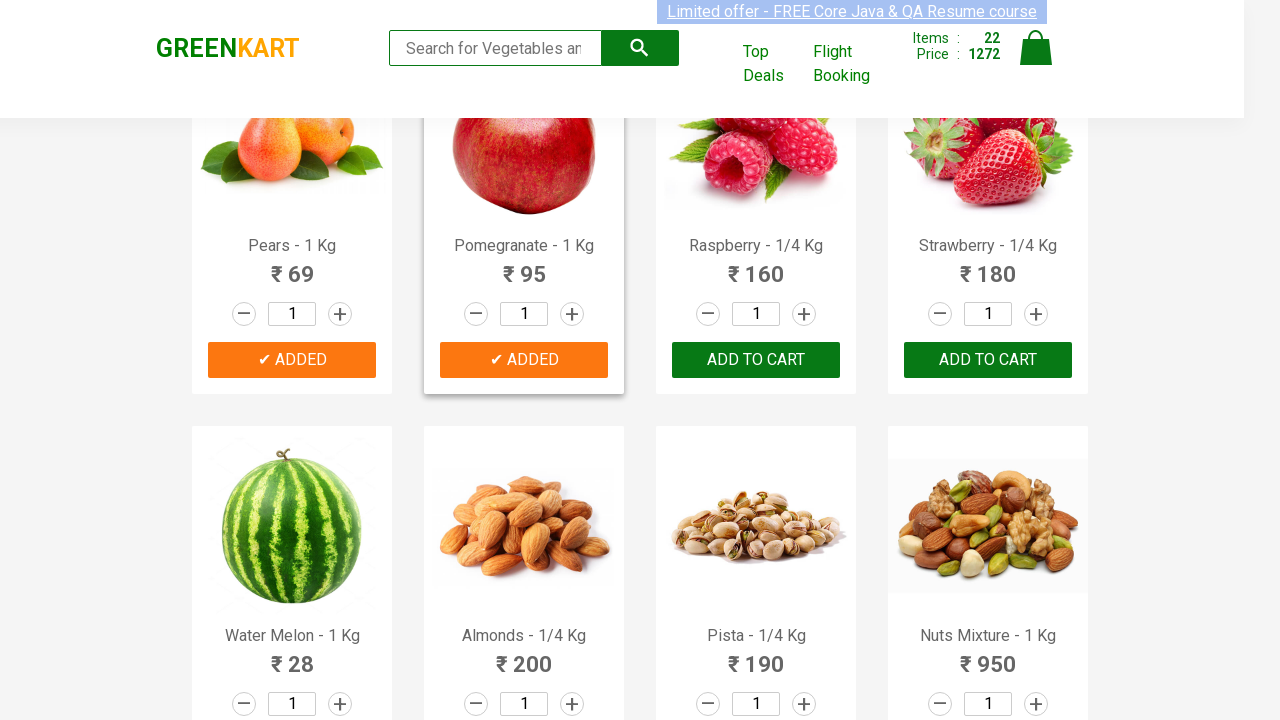

Clicked 'Add to Cart' button for product
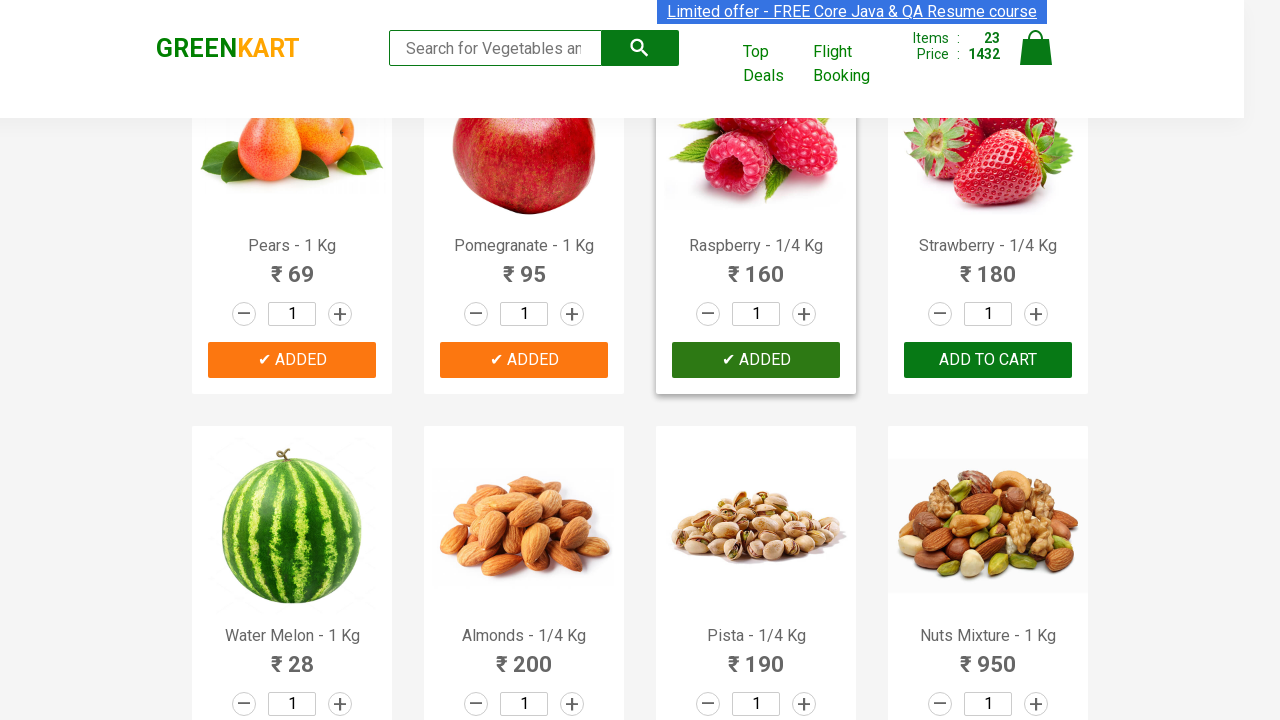

Extracted product price: 180
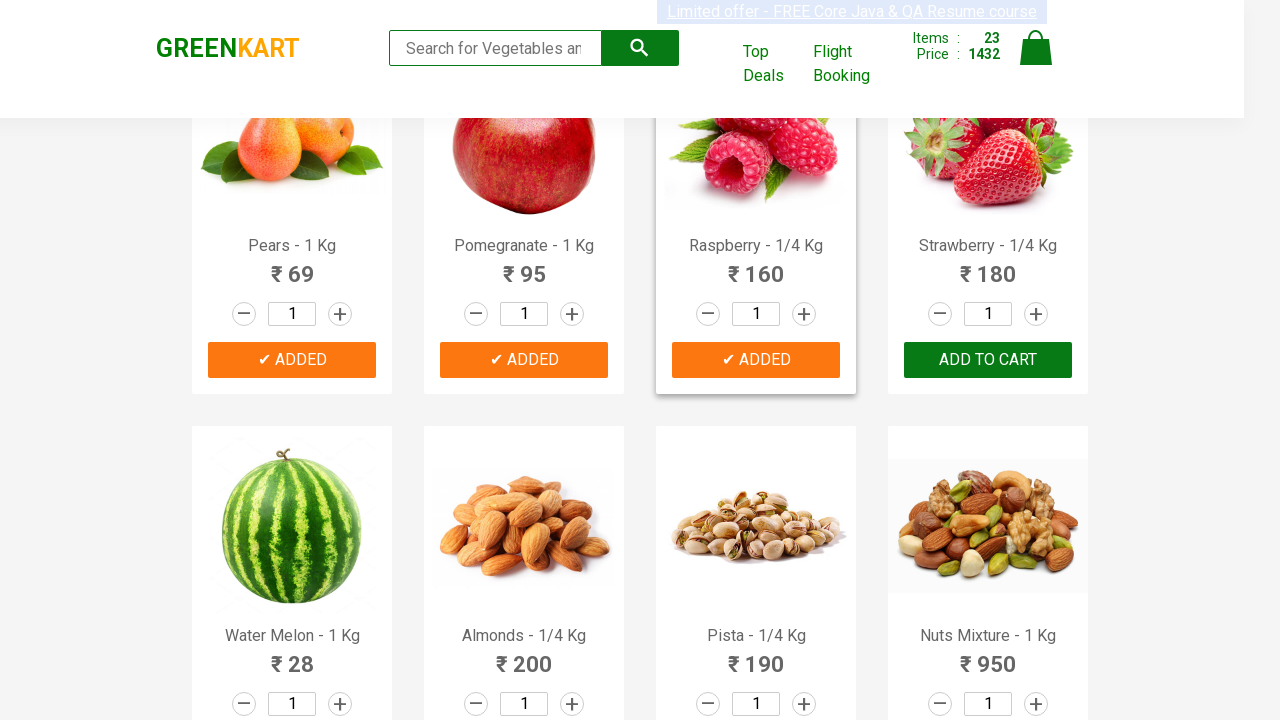

Clicked 'Add to Cart' button for product
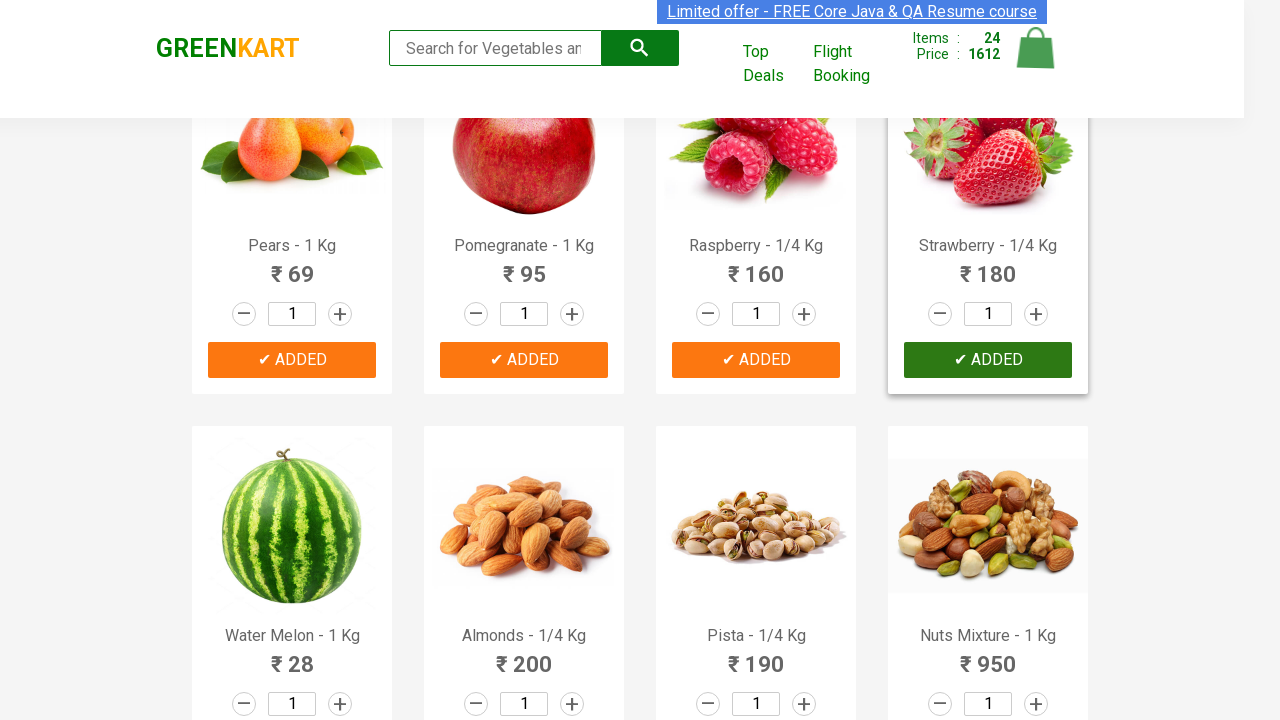

Extracted product price: 28
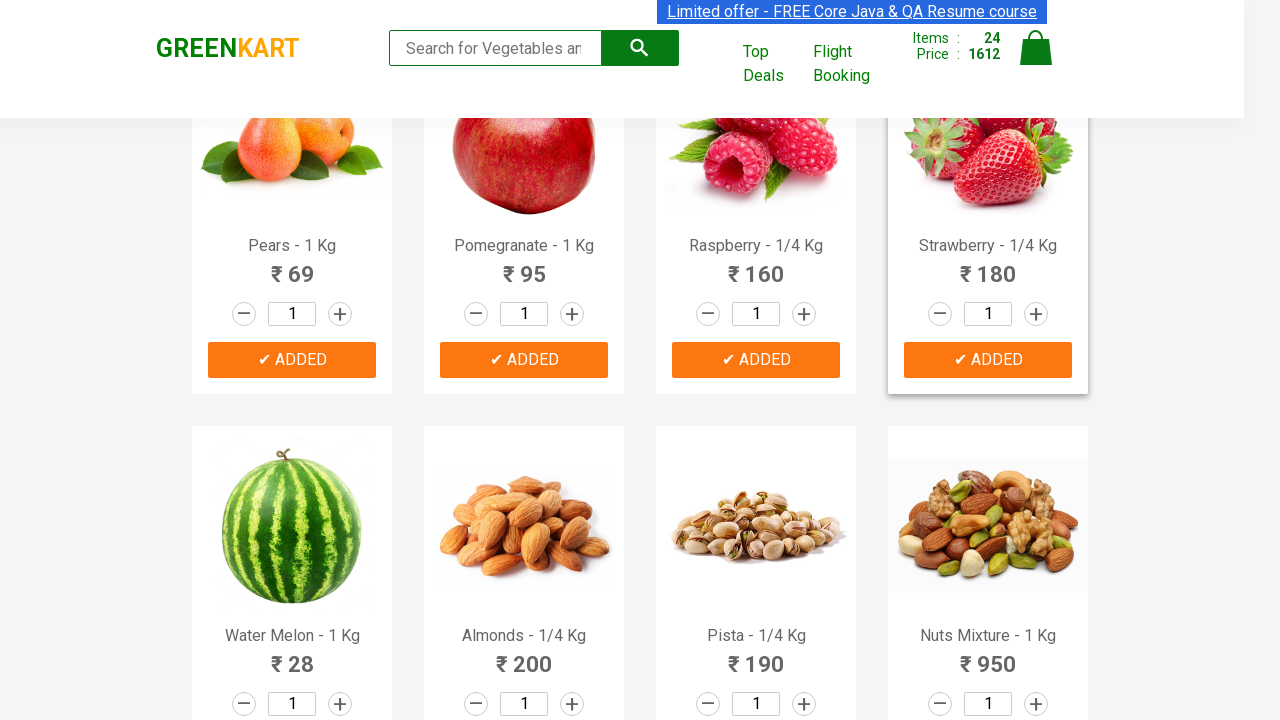

Clicked 'Add to Cart' button for product
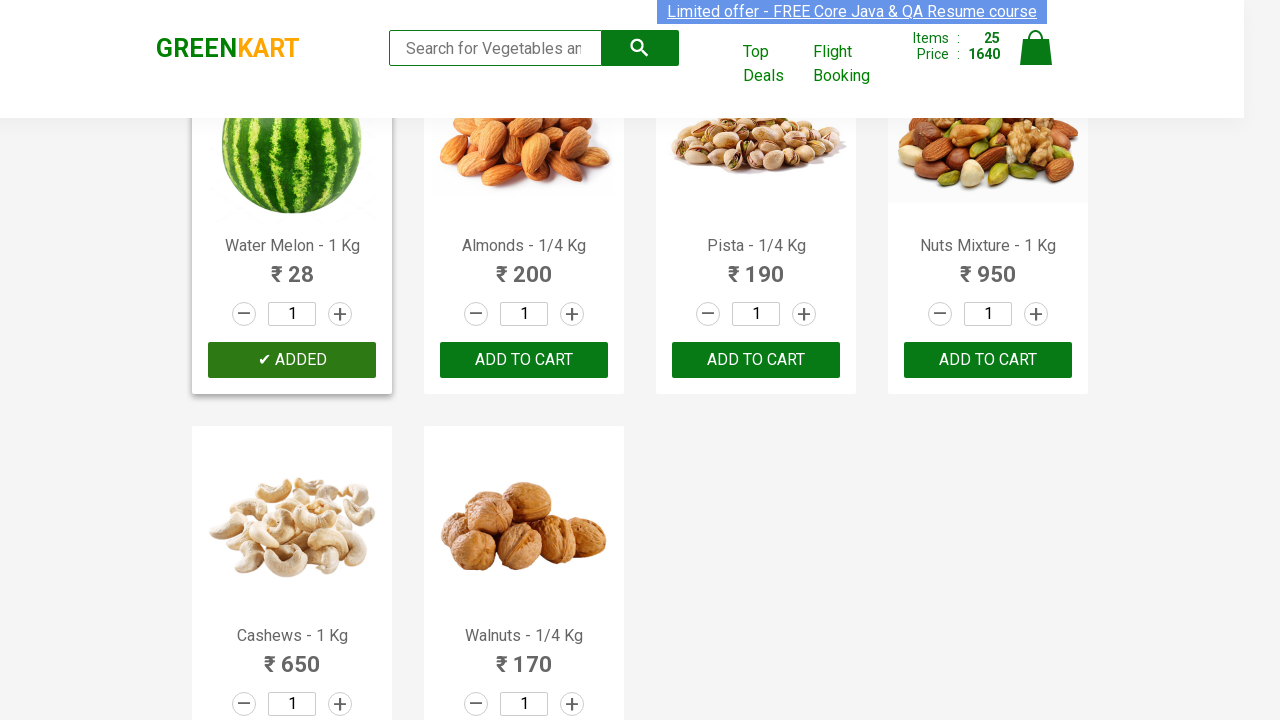

Extracted product price: 200
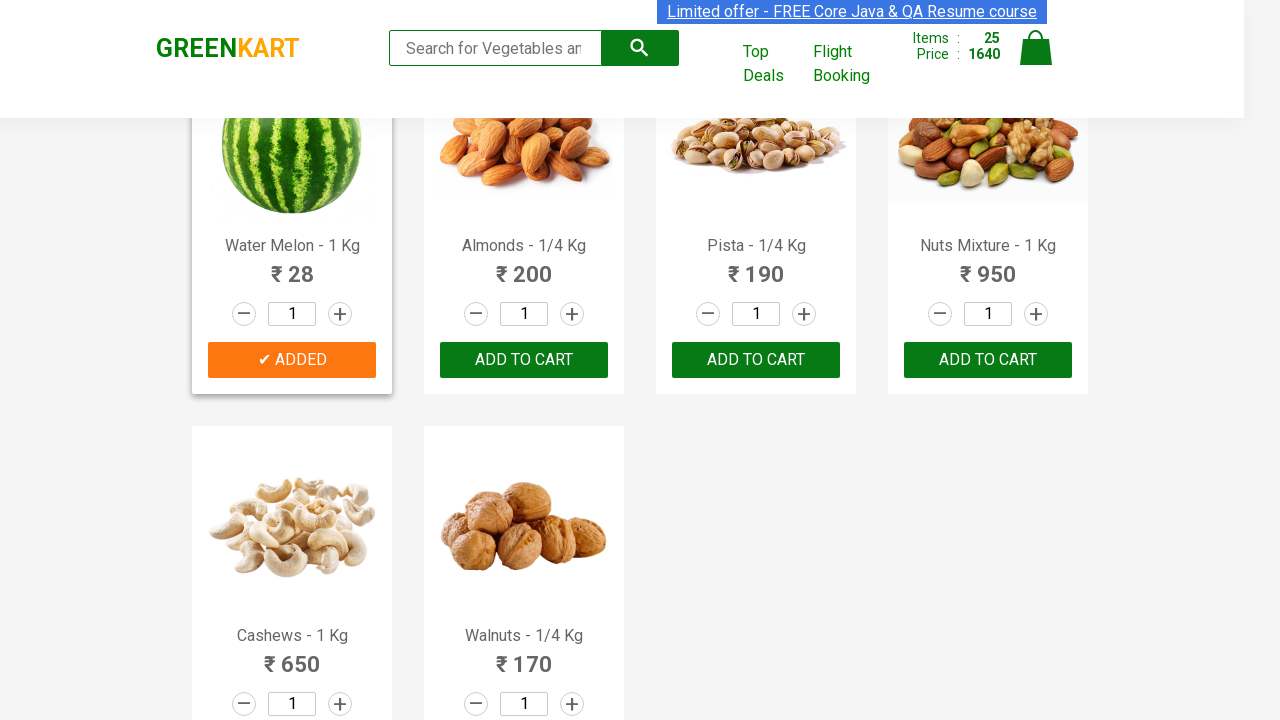

Clicked 'Add to Cart' button for product
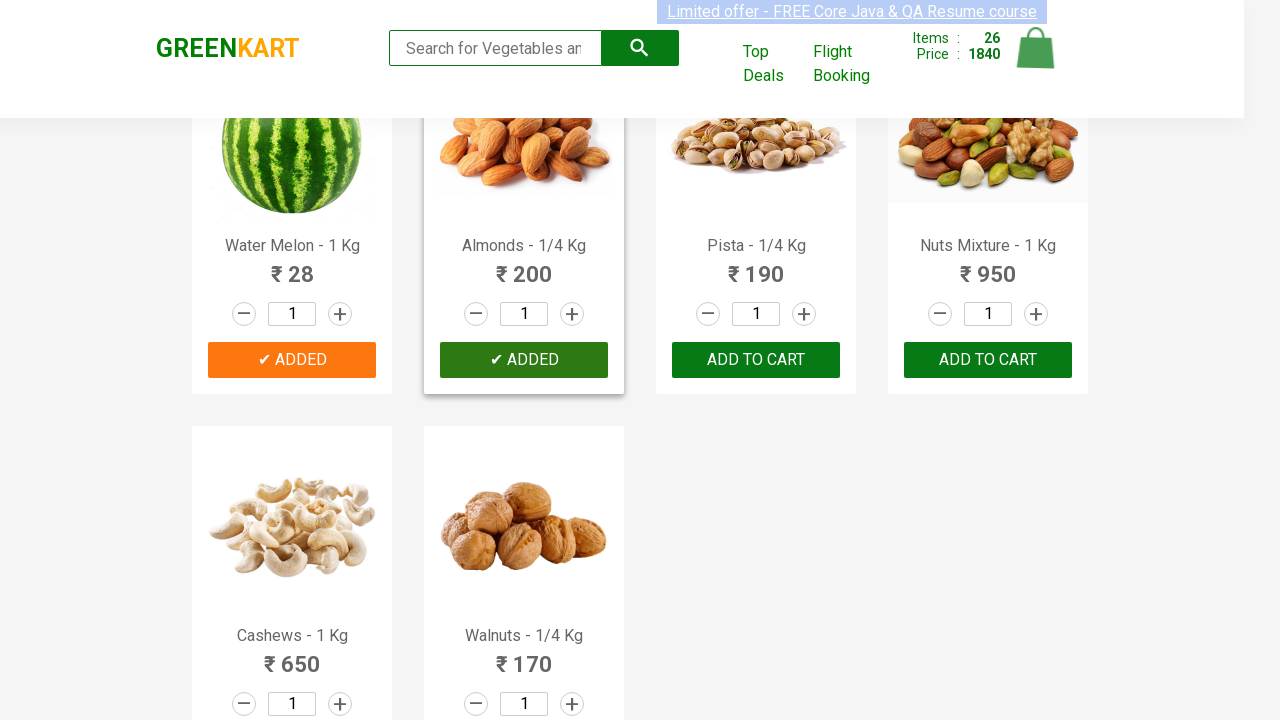

Extracted product price: 190
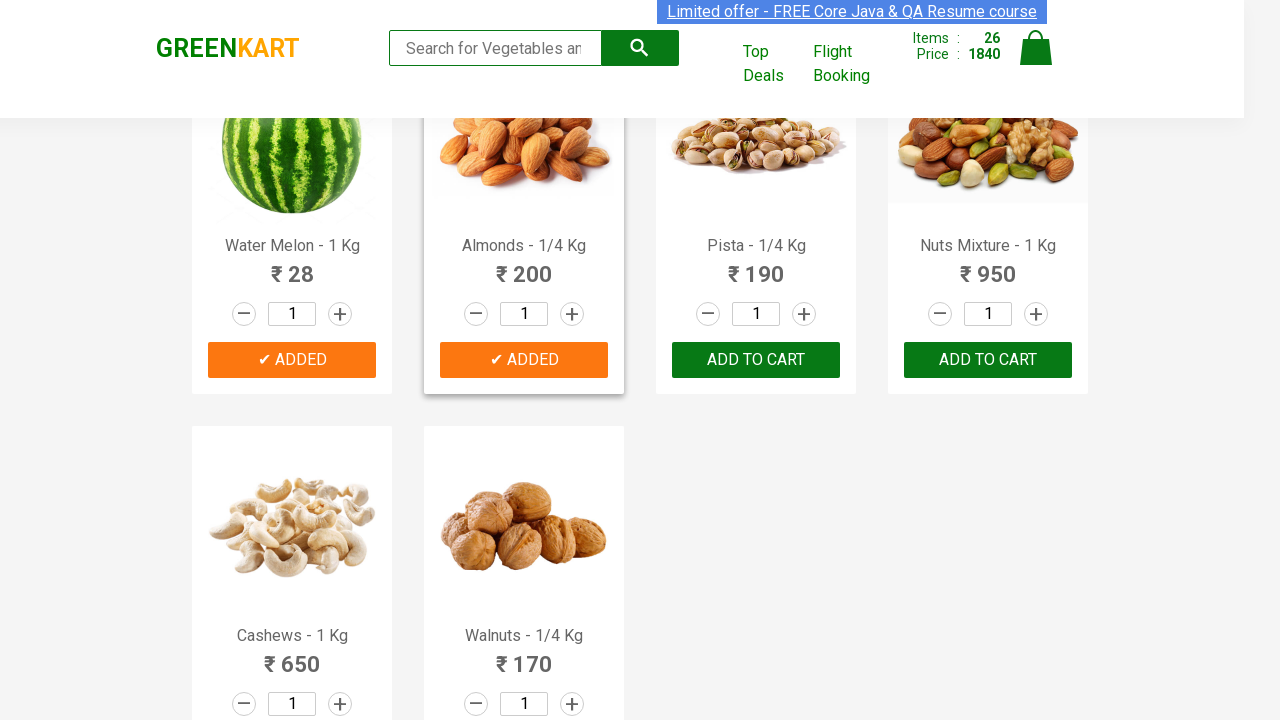

Clicked 'Add to Cart' button for product
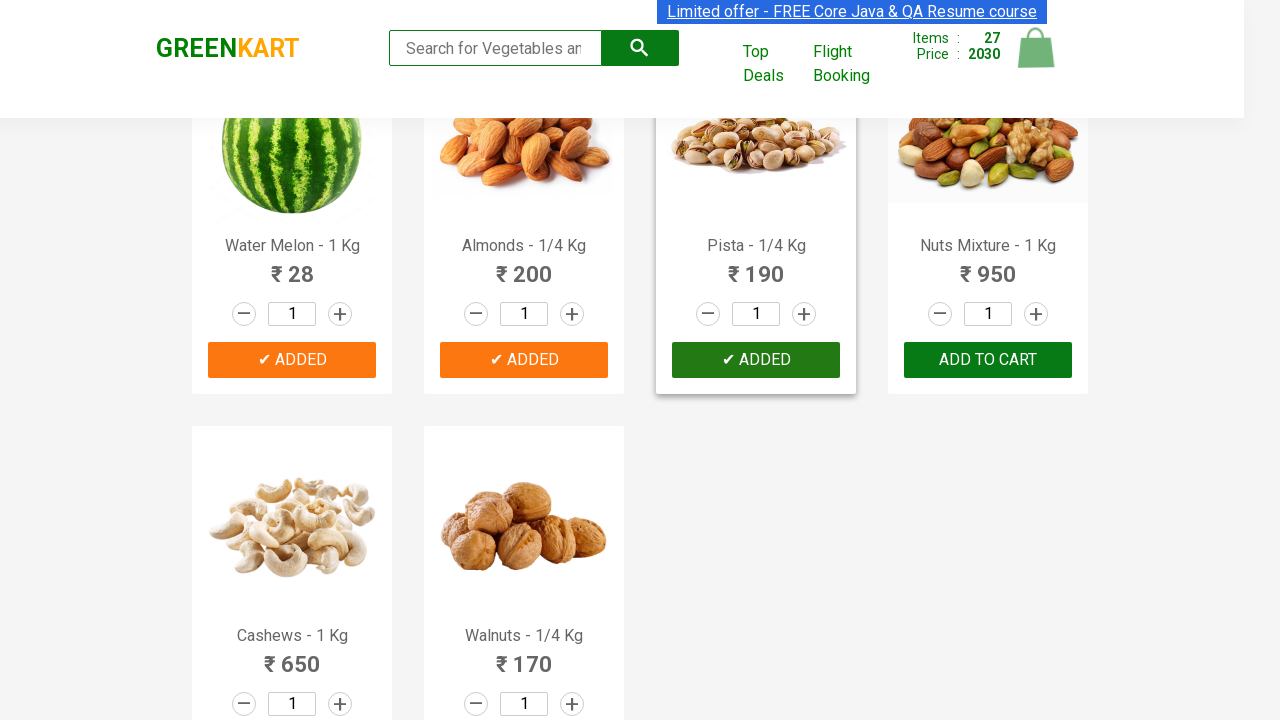

Extracted product price: 950
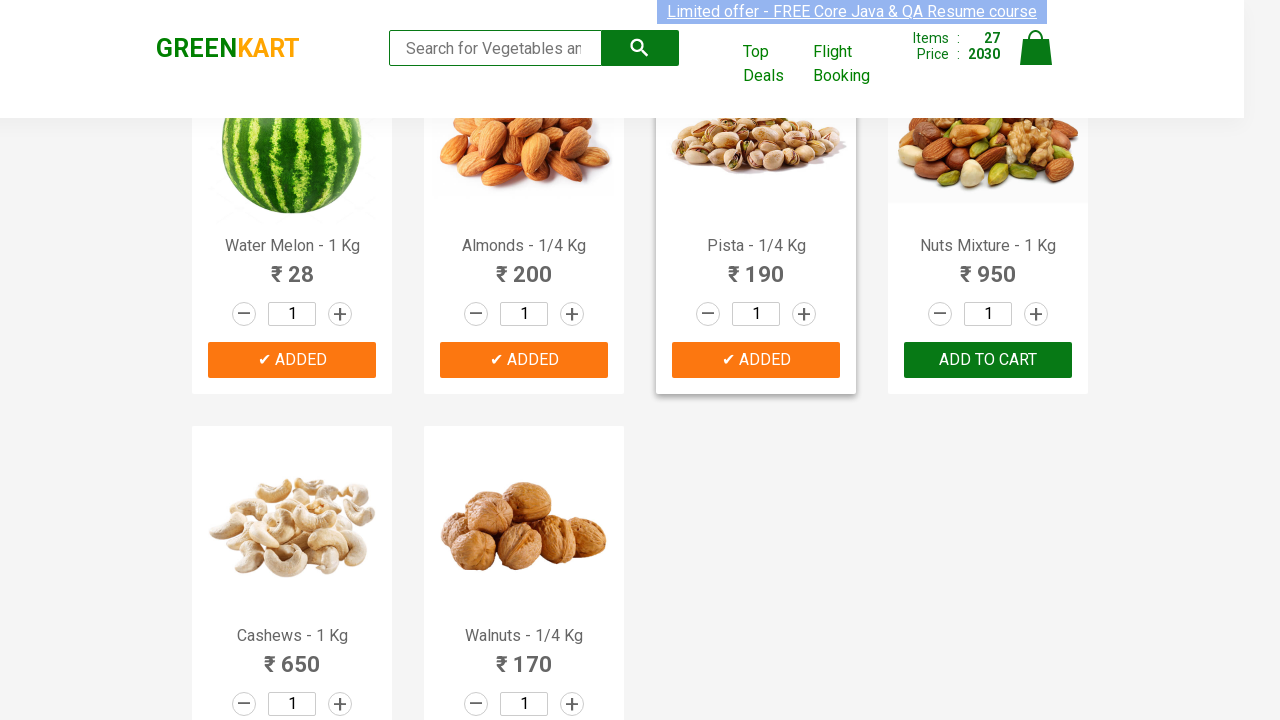

Clicked 'Add to Cart' button for product
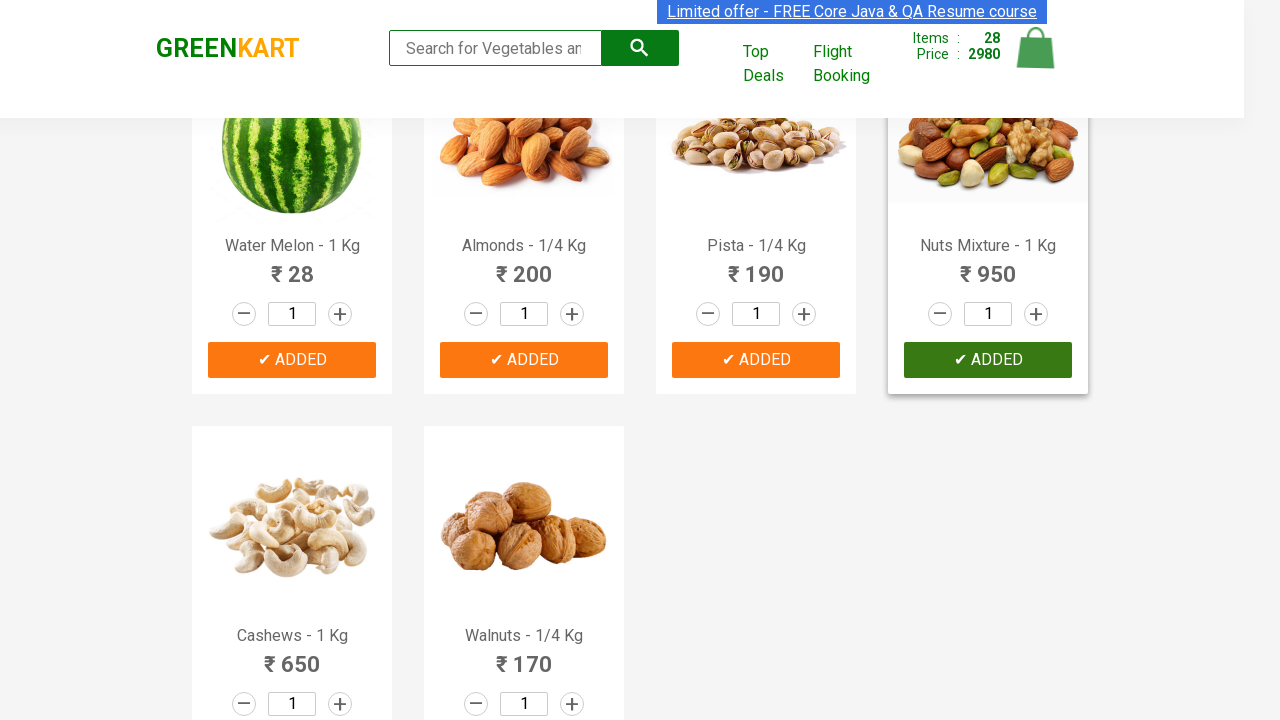

Extracted product price: 650
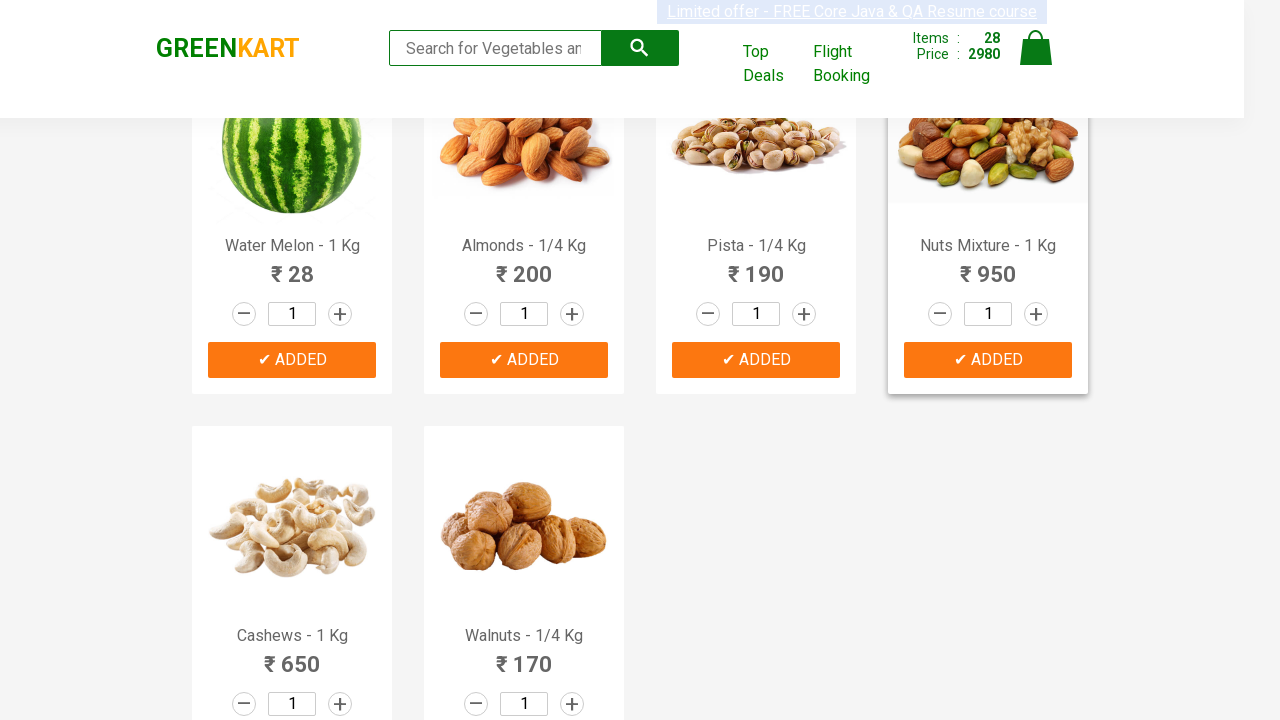

Clicked 'Add to Cart' button for product
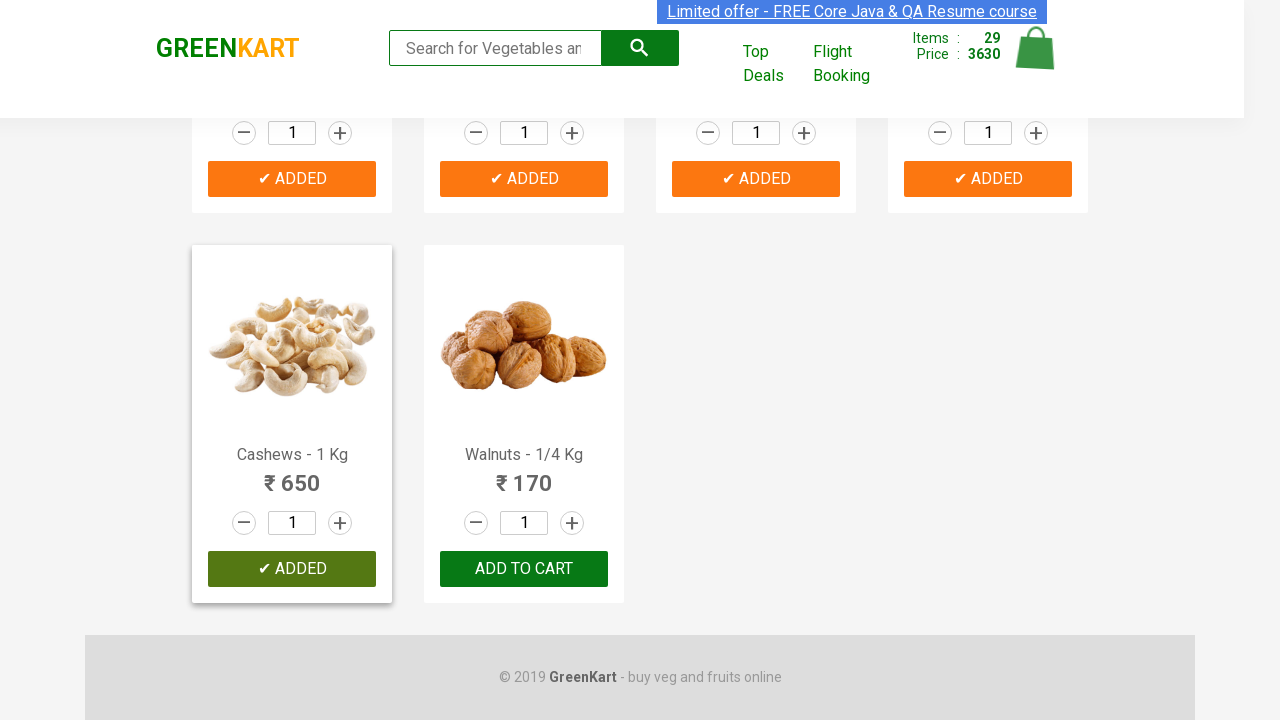

Extracted product price: 170
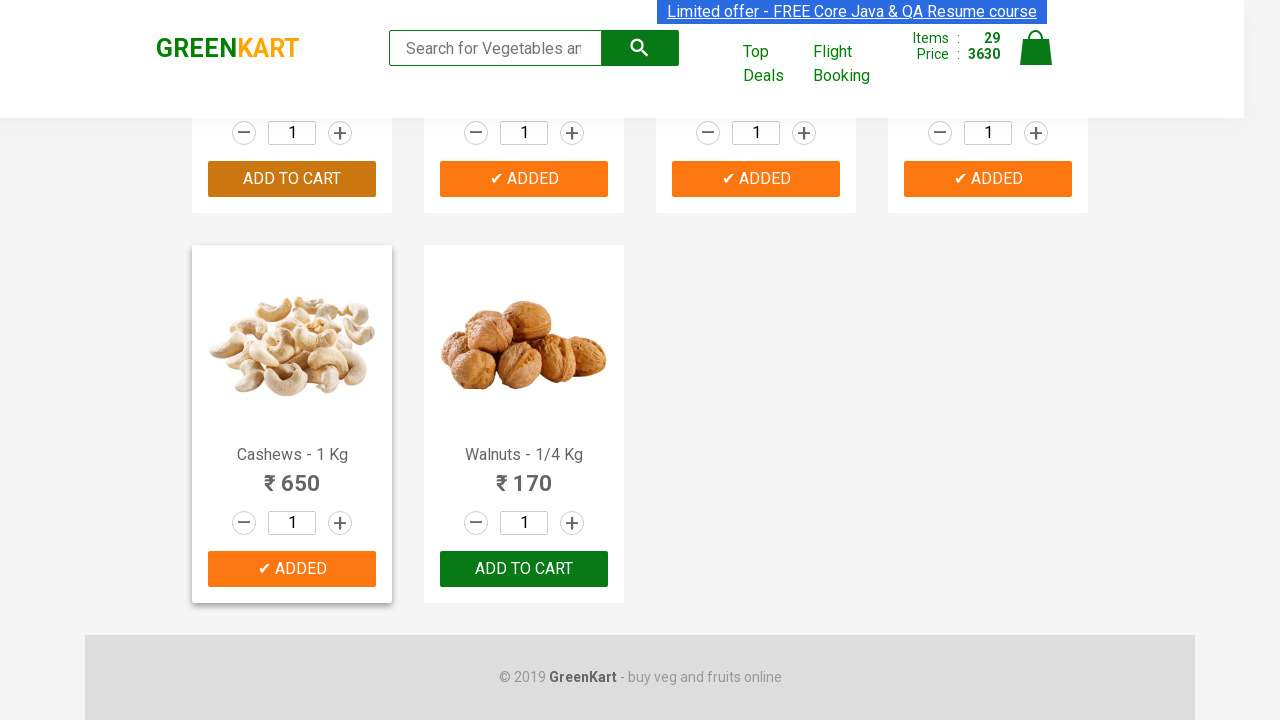

Clicked 'Add to Cart' button for product
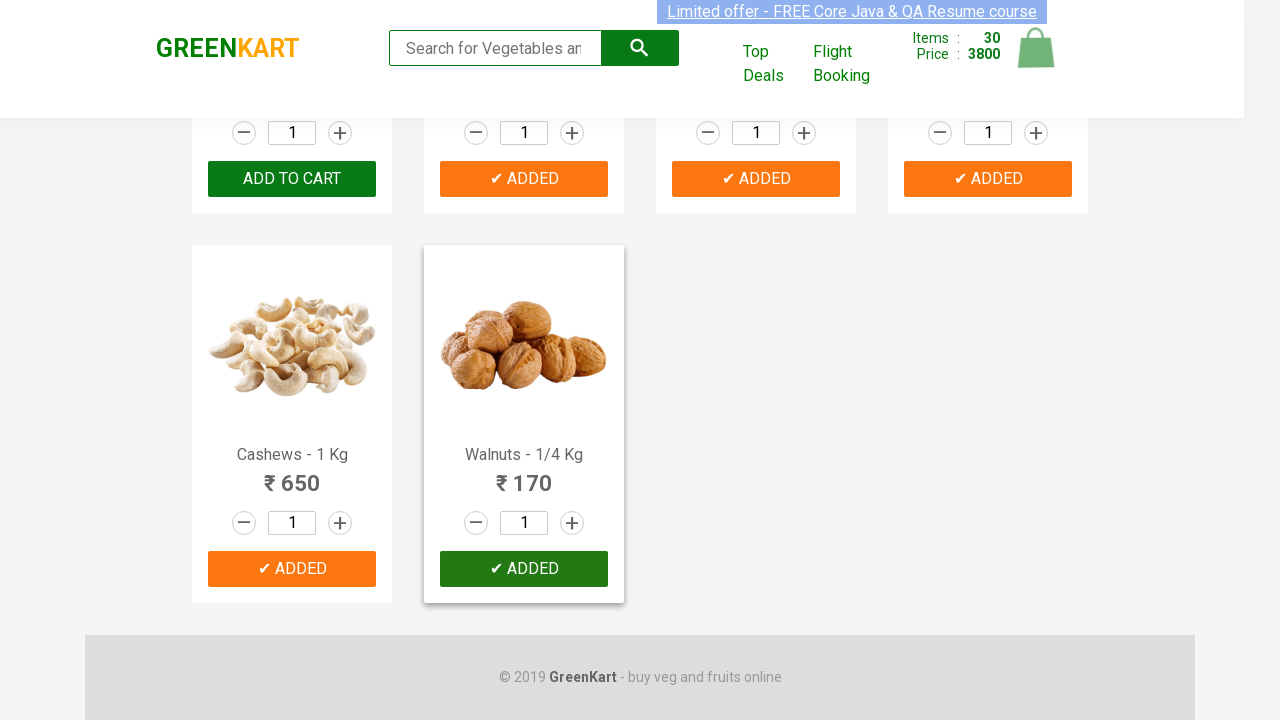

All products added to cart. Calculated total price: 3800
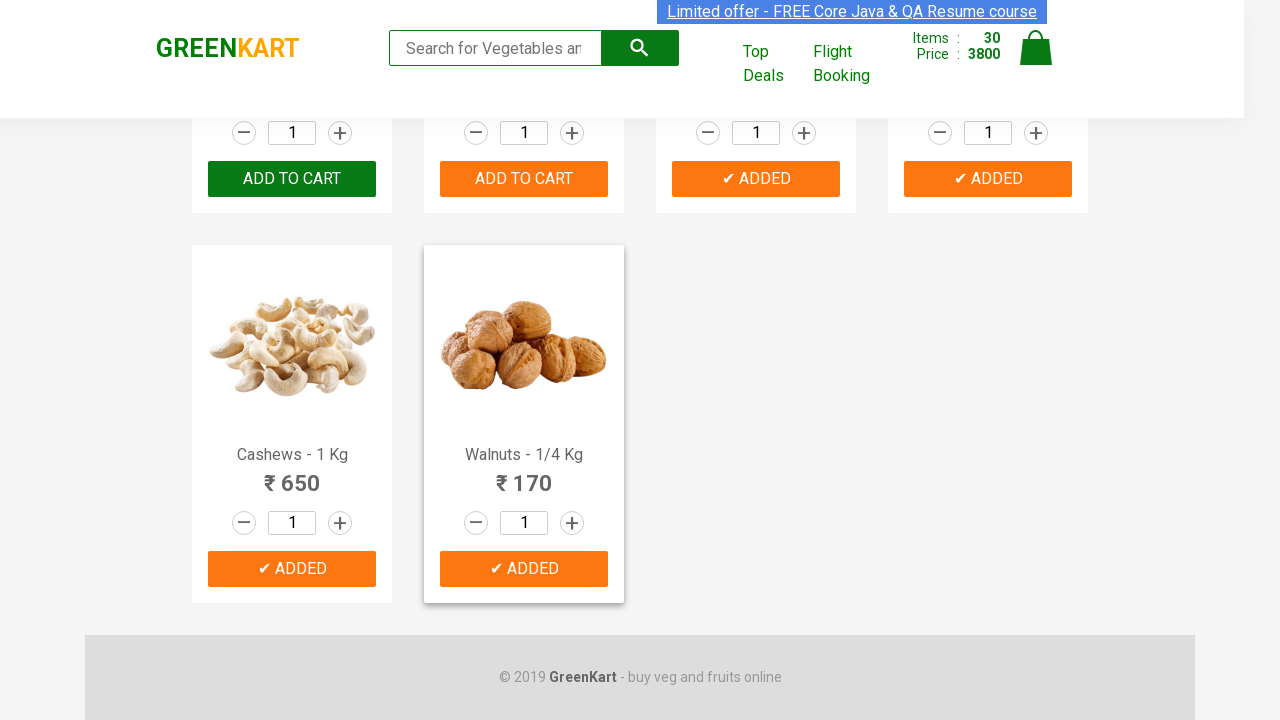

Retrieved cart total price: 3800
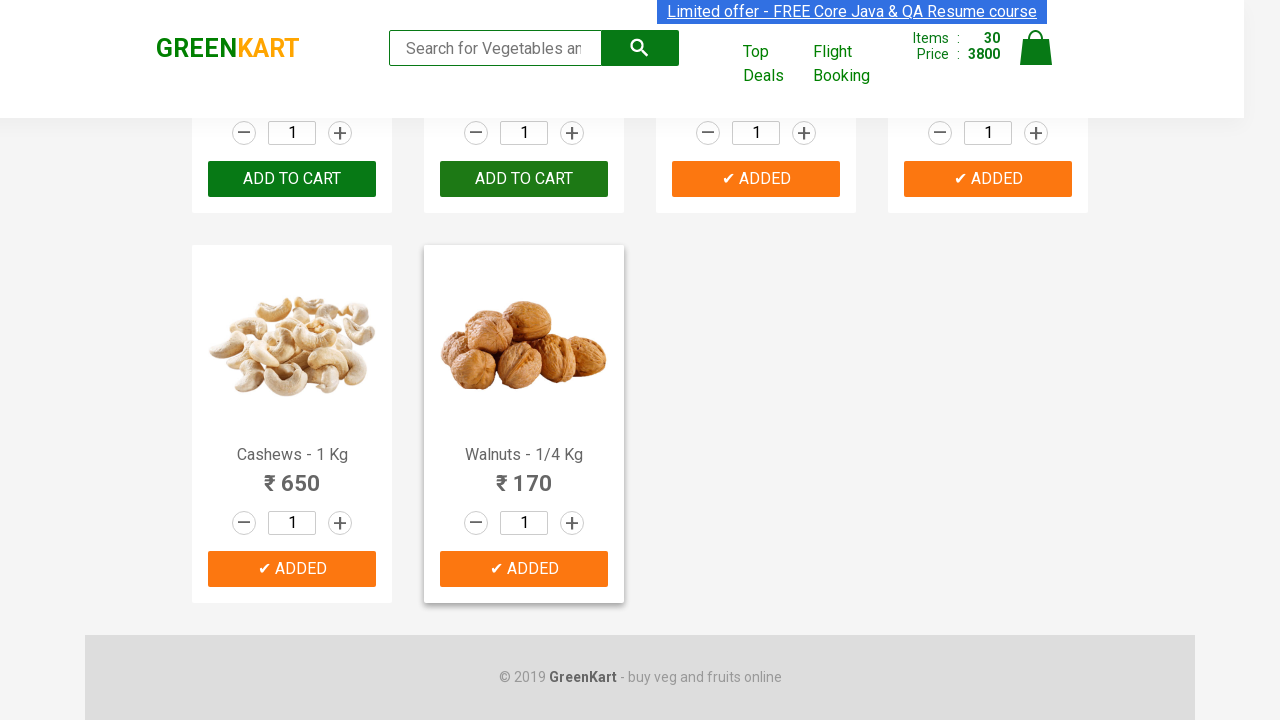

Verified cart price matches calculated total: 3800
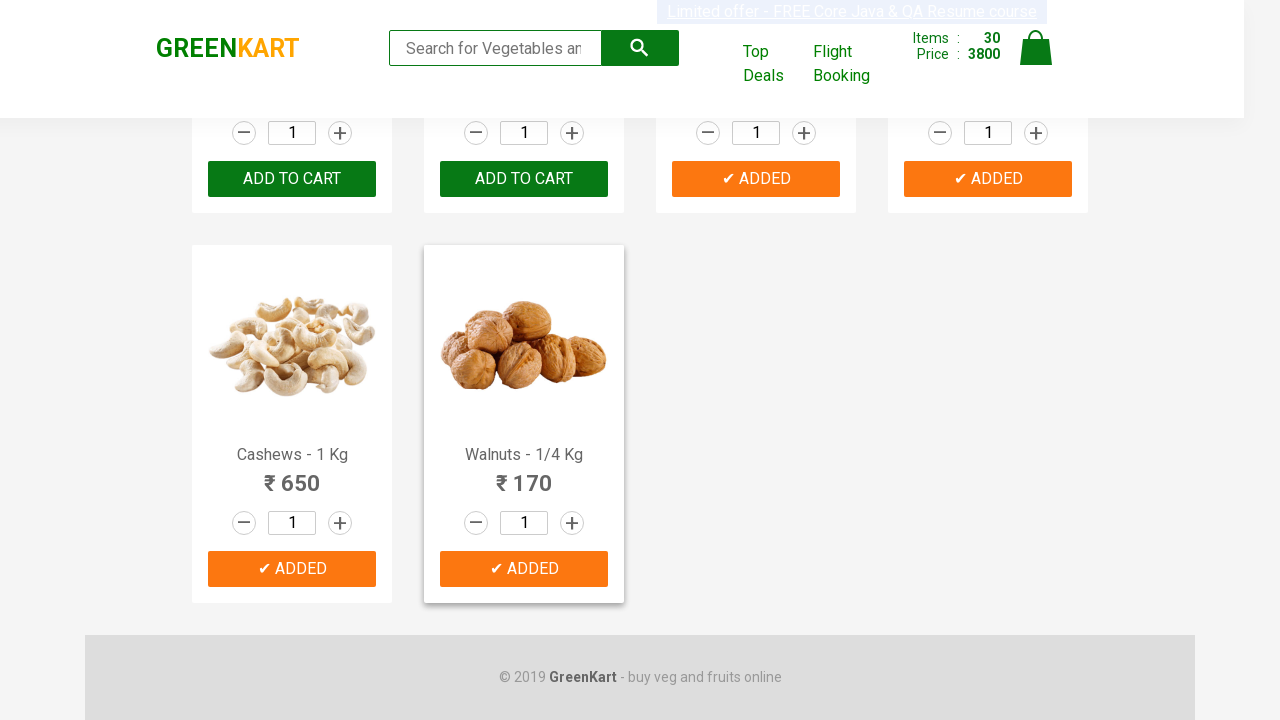

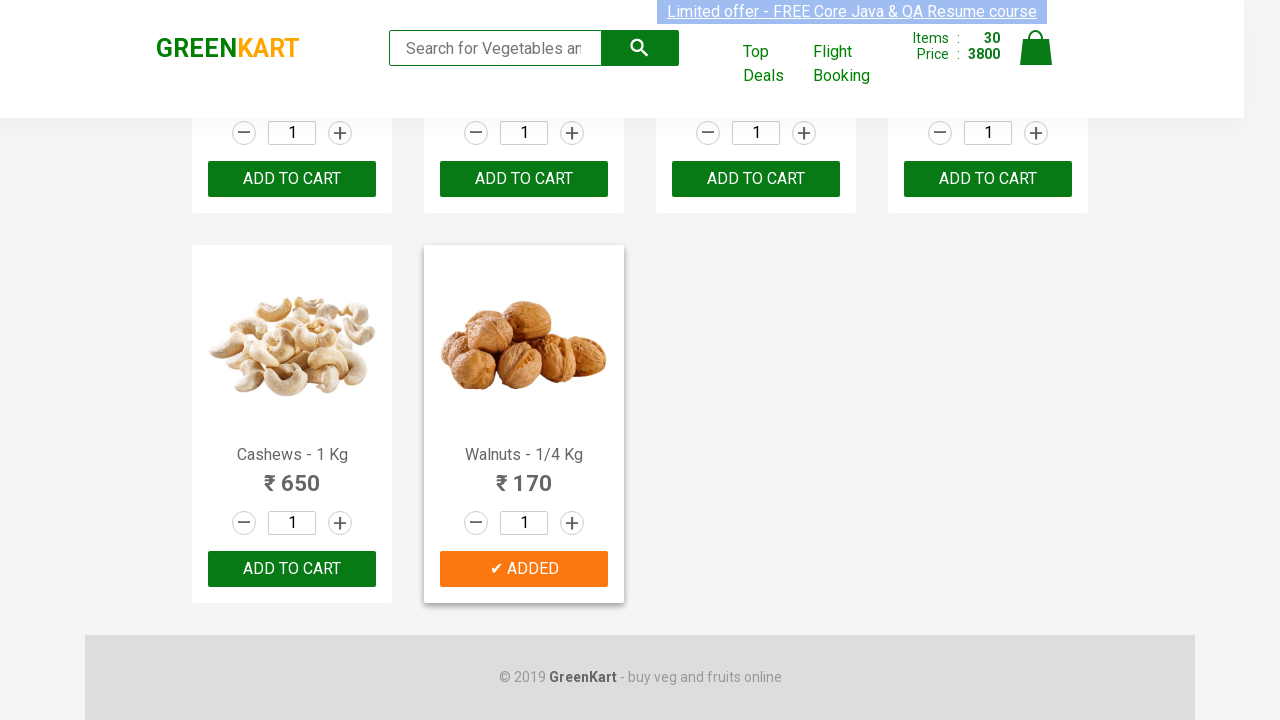